Tests the FAQ accordion section on a scooter rental website by clicking each of the 8 FAQ items, scrolling to them, and verifying that the answer panels are displayed with the correct text content.

Starting URL: https://qa-scooter.praktikum-services.ru/

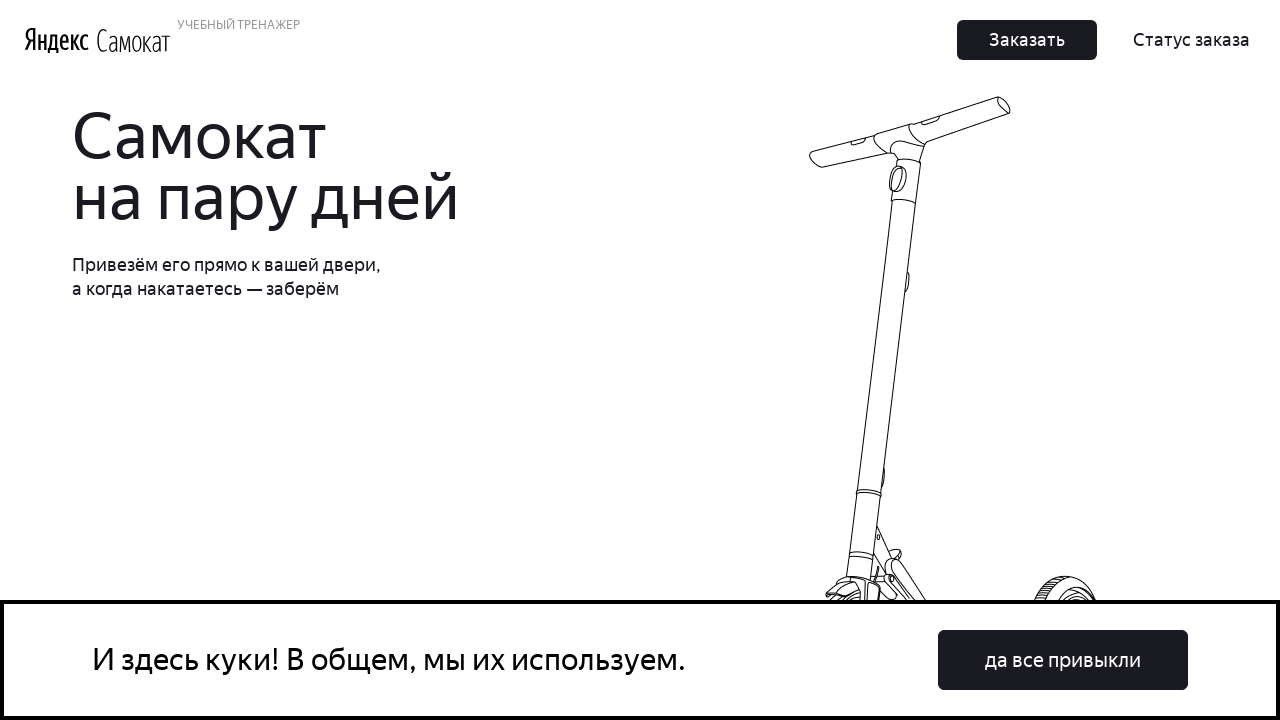

Waited for accordion section to load
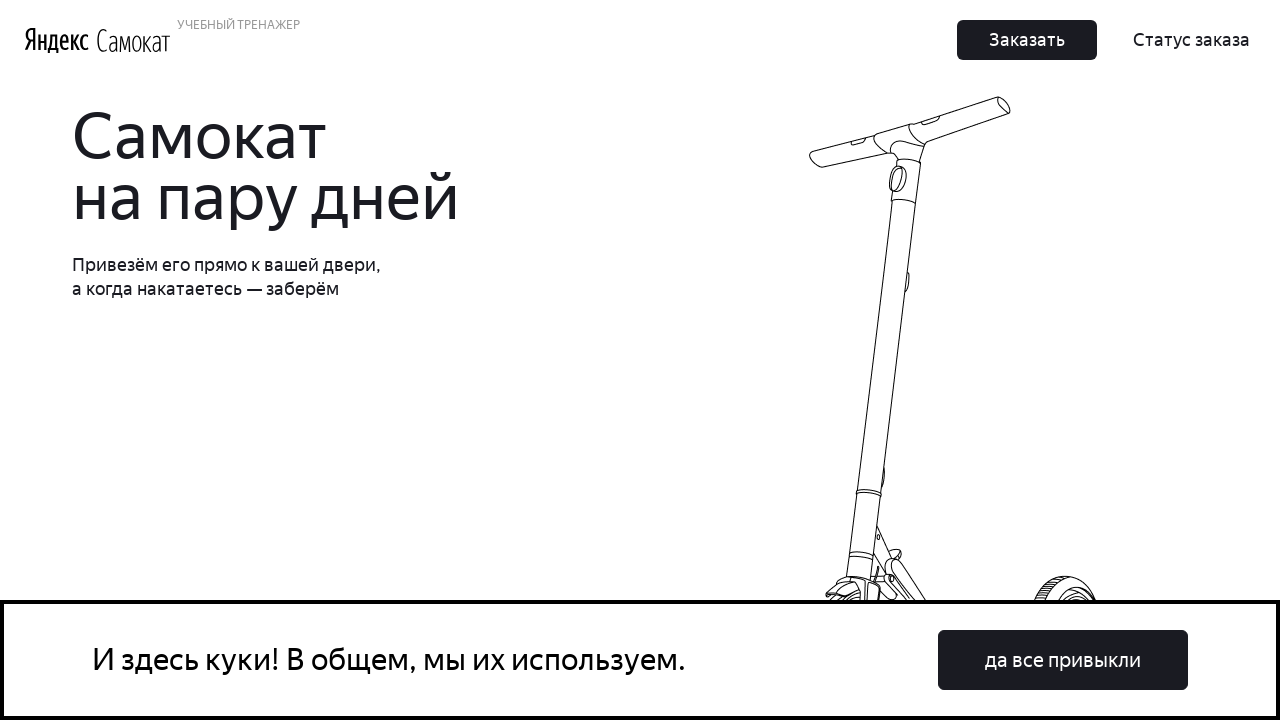

Located FAQ item 1
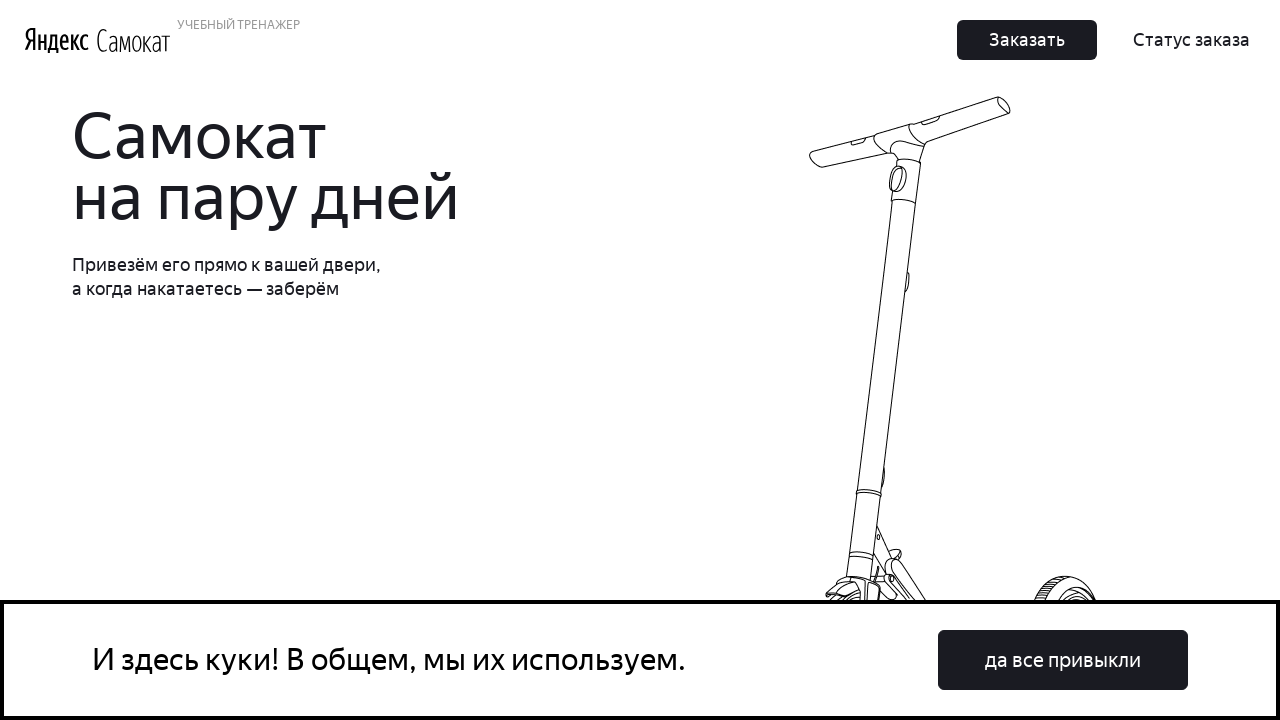

Scrolled to FAQ item 1
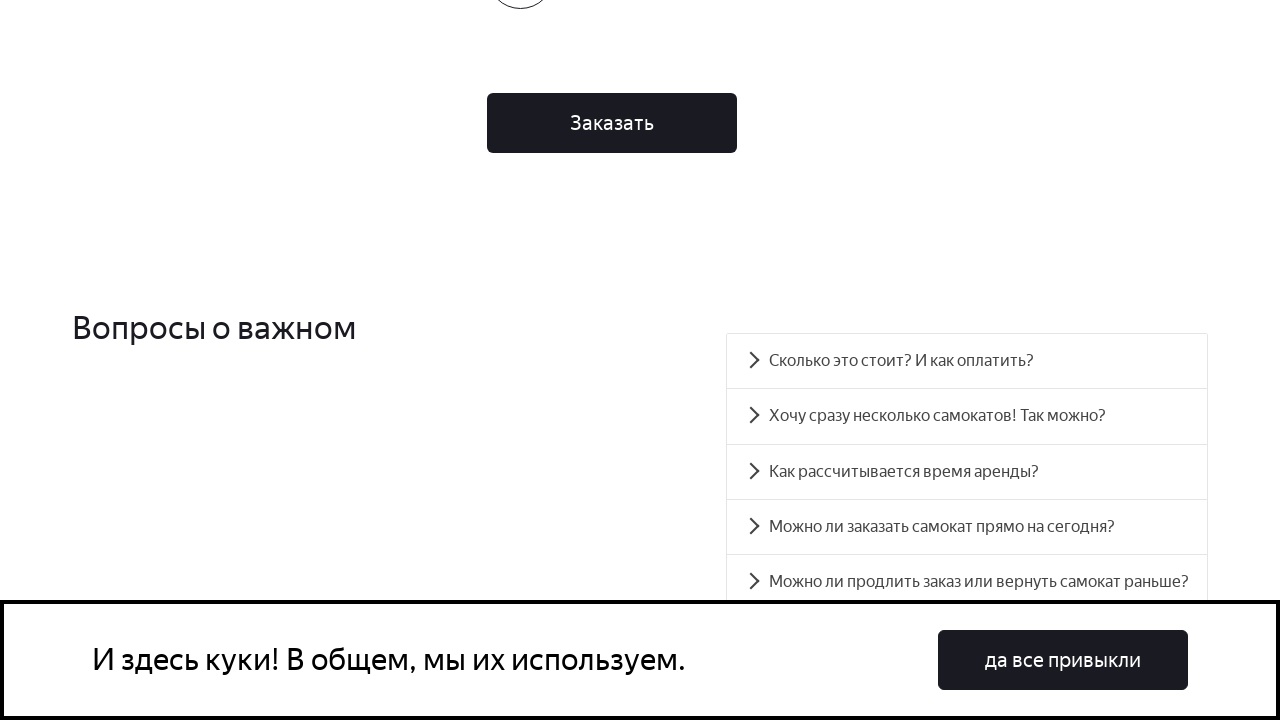

Clicked FAQ item 1 to expand at (967, 361) on //div[@class = 'accordion__item'][1]
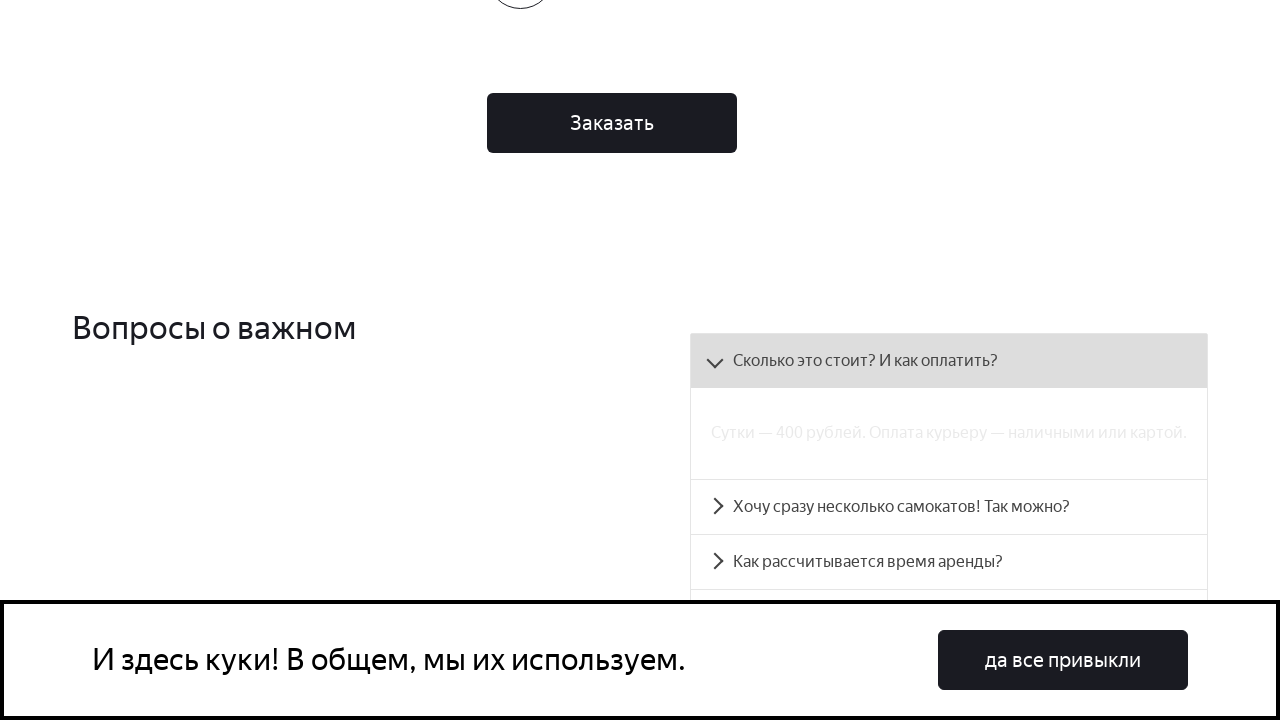

FAQ panel 0 became visible
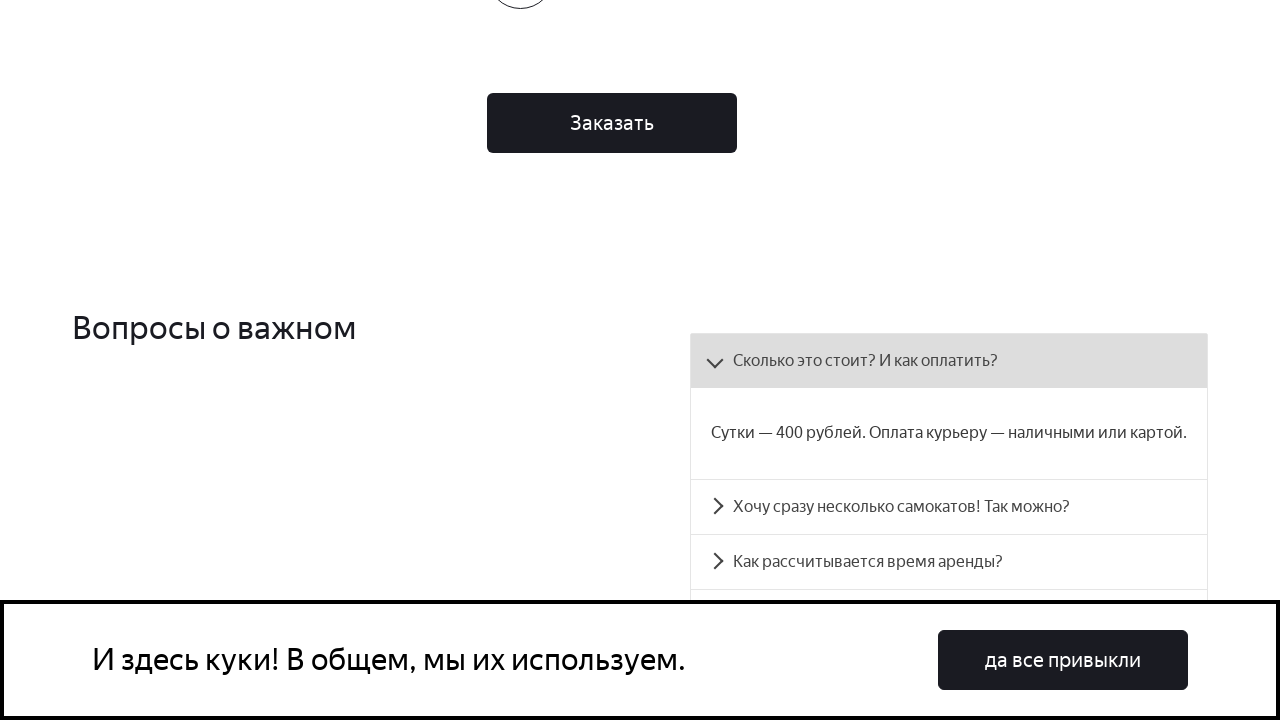

Verified FAQ item 1 text content matches expected answer
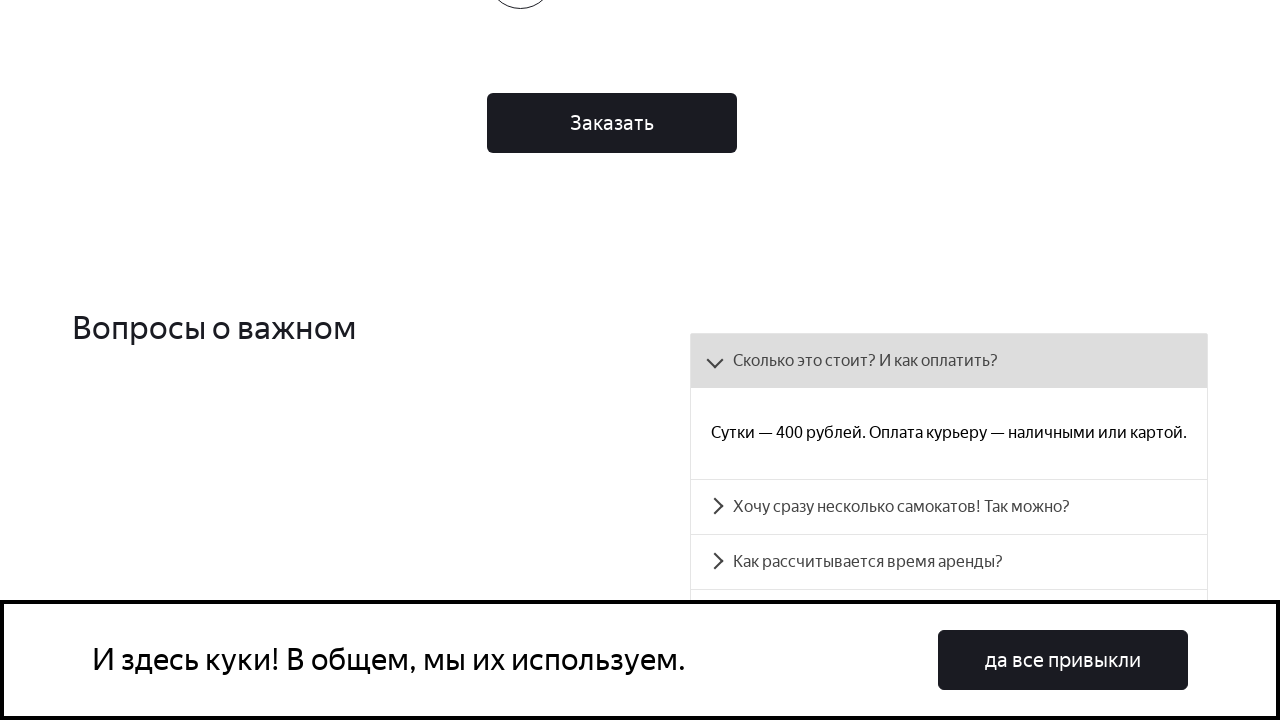

Located FAQ item 2
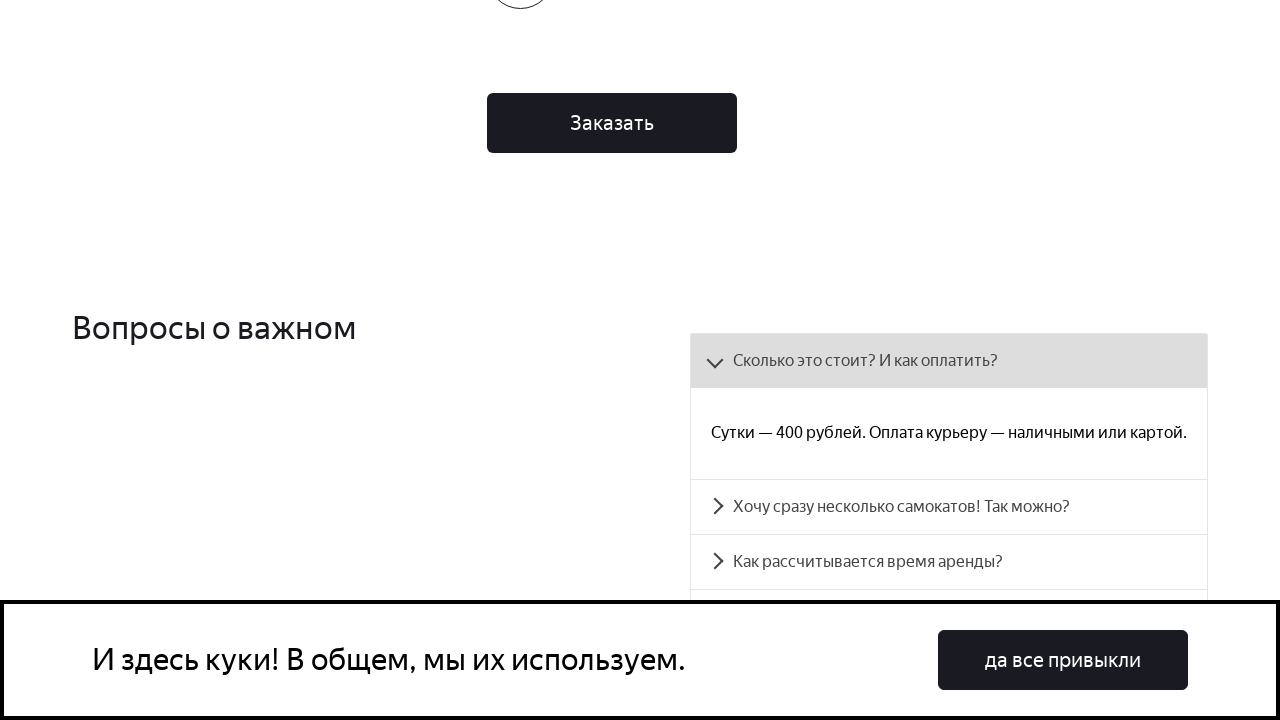

Scrolled to FAQ item 2
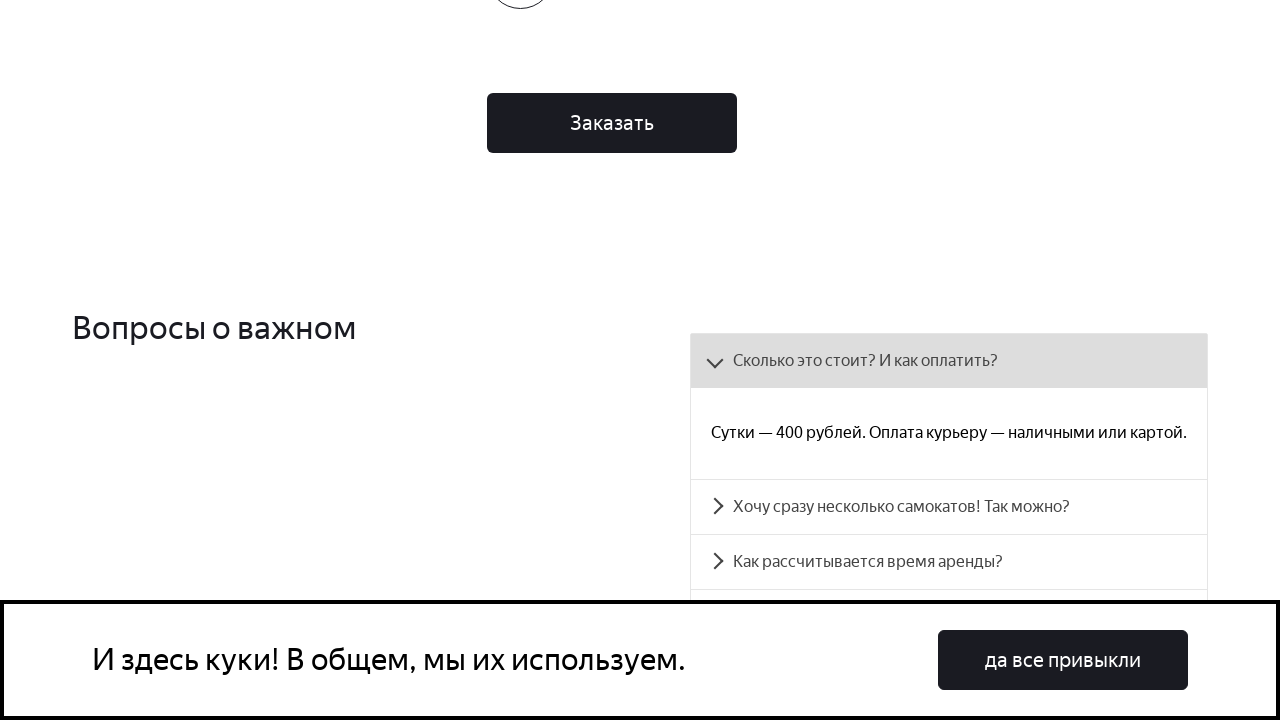

Clicked FAQ item 2 to expand at (949, 506) on //div[@class = 'accordion__item'][2]
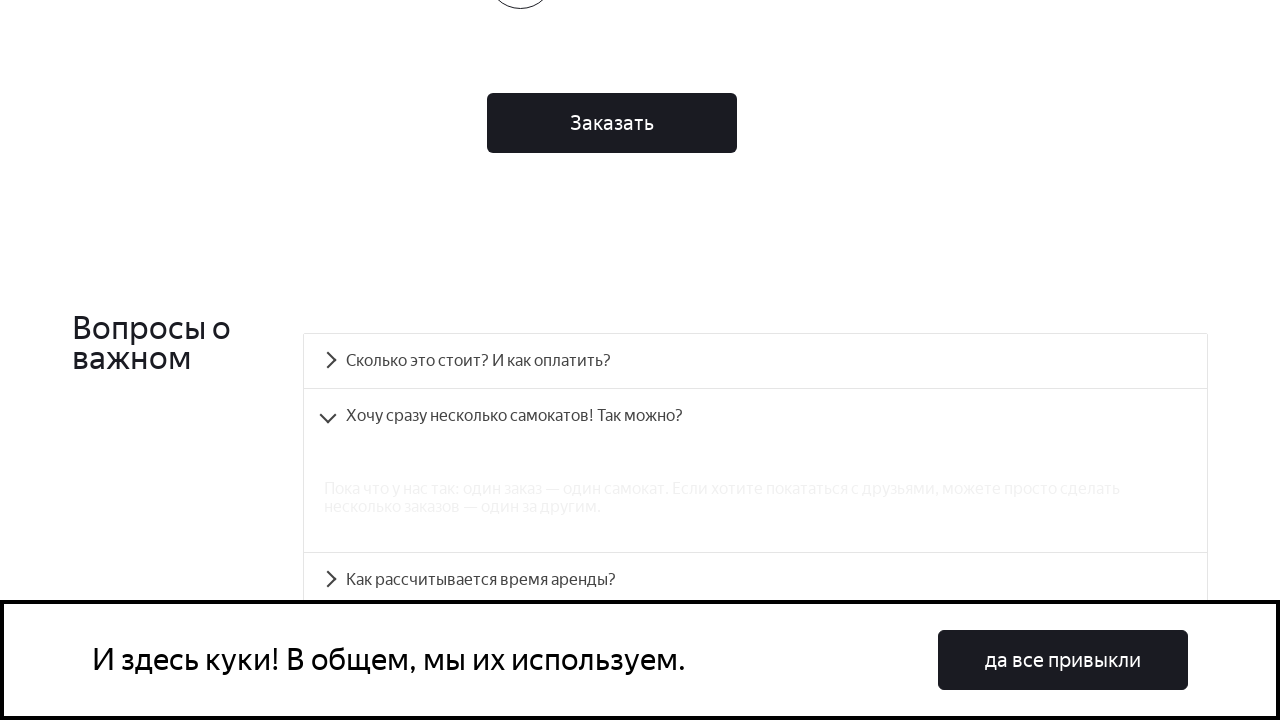

FAQ panel 1 became visible
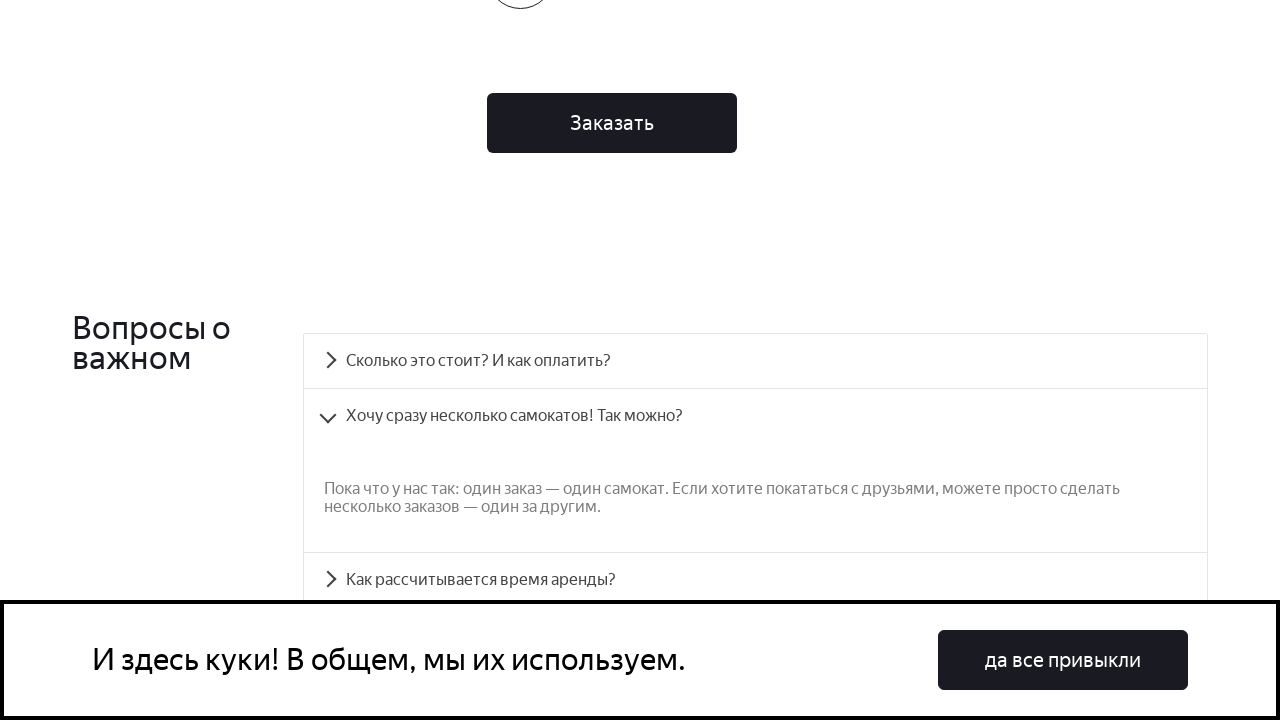

Verified FAQ item 2 text content matches expected answer
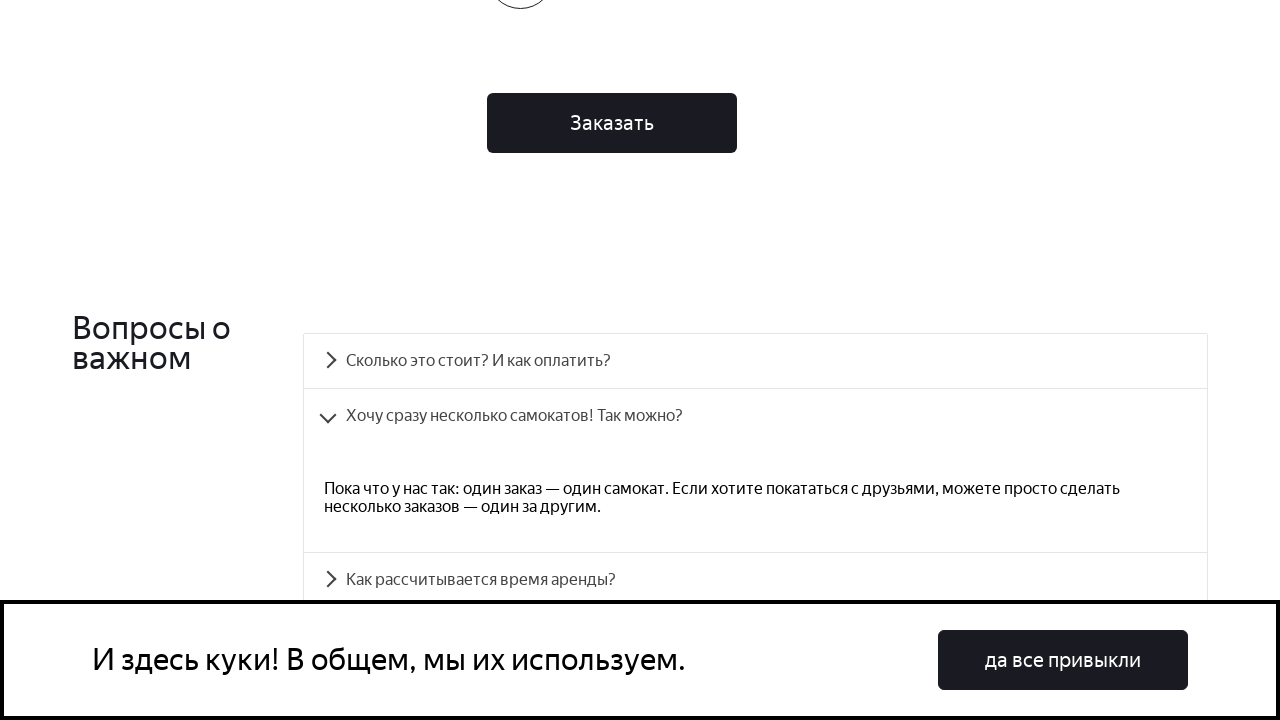

Located FAQ item 3
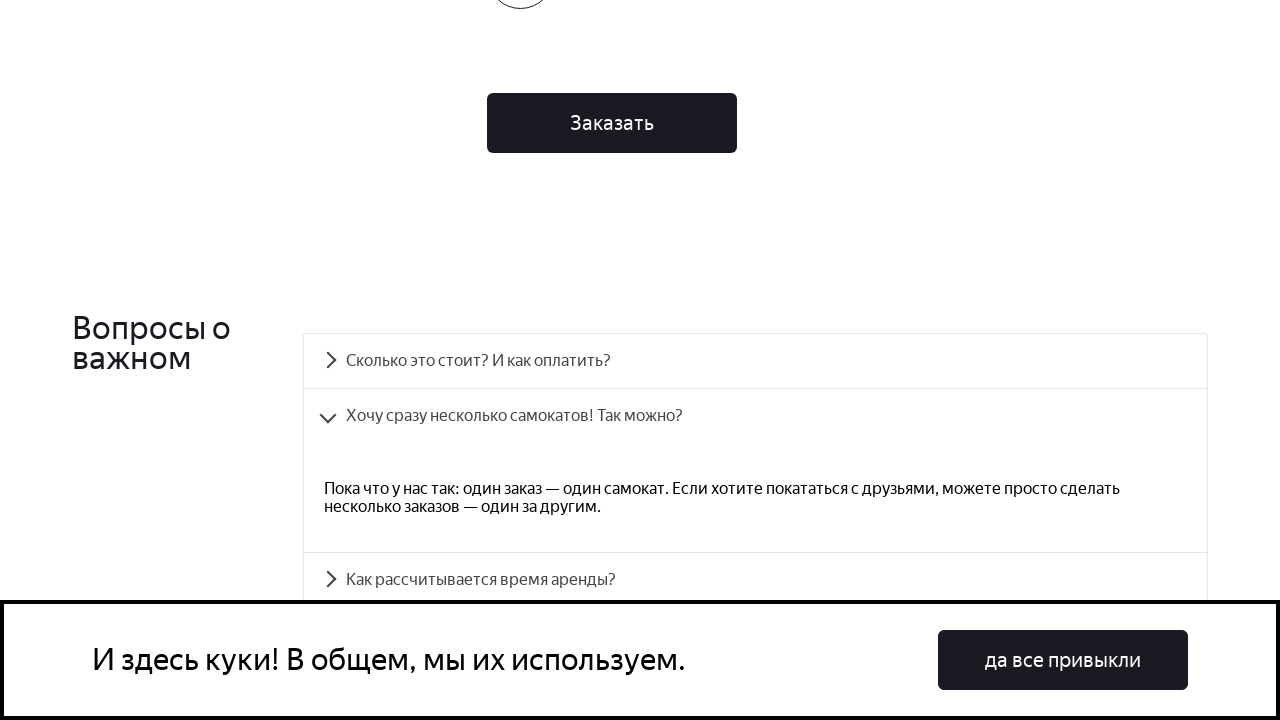

Scrolled to FAQ item 3
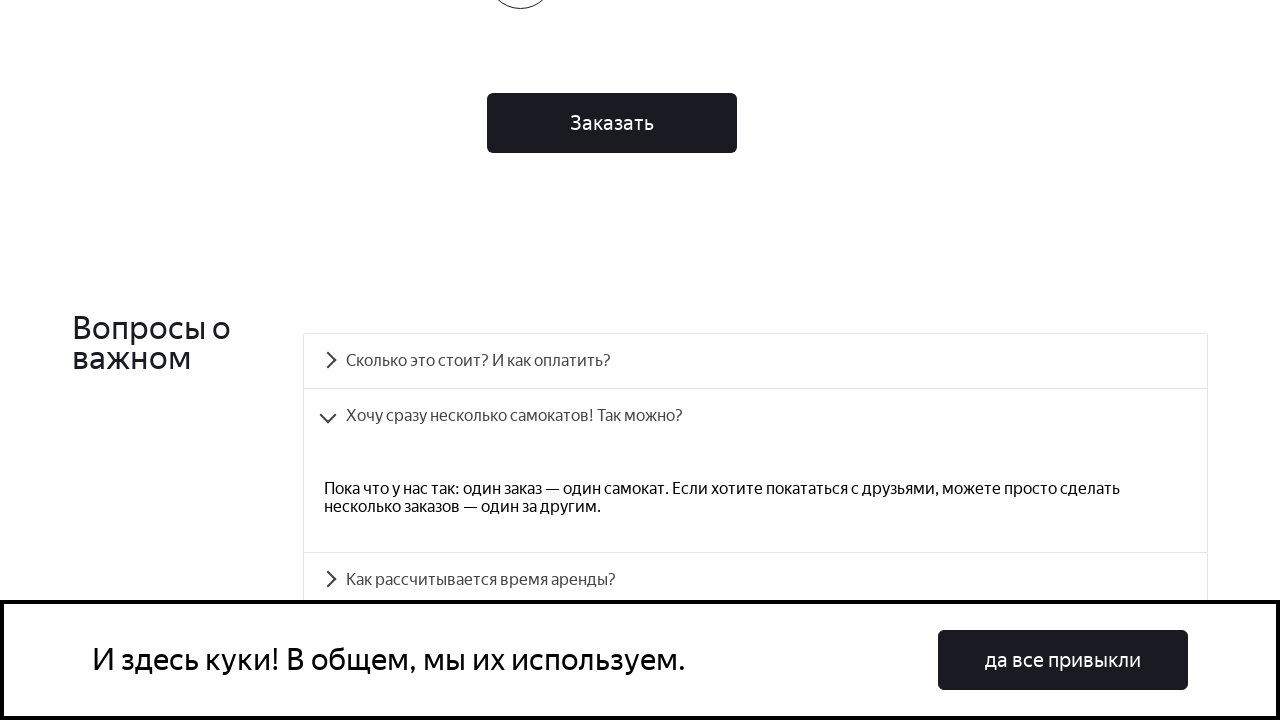

Clicked FAQ item 3 to expand at (755, 580) on //div[@class = 'accordion__item'][3]
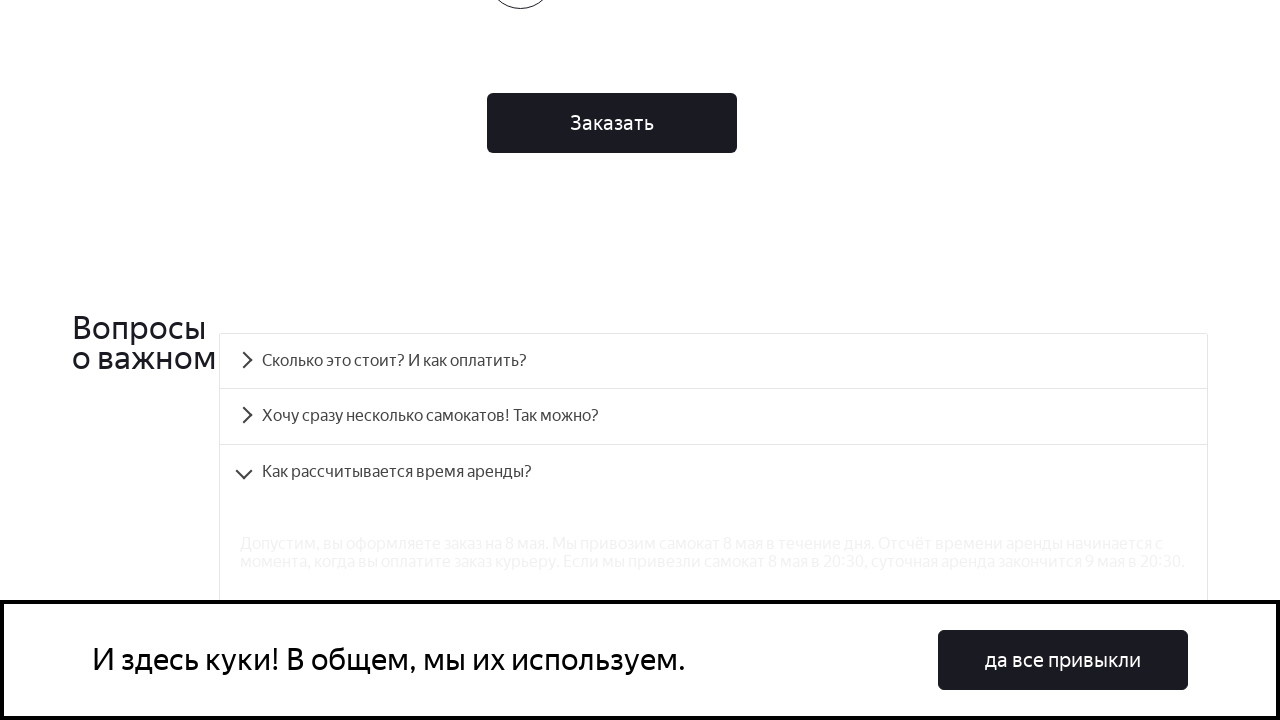

FAQ panel 2 became visible
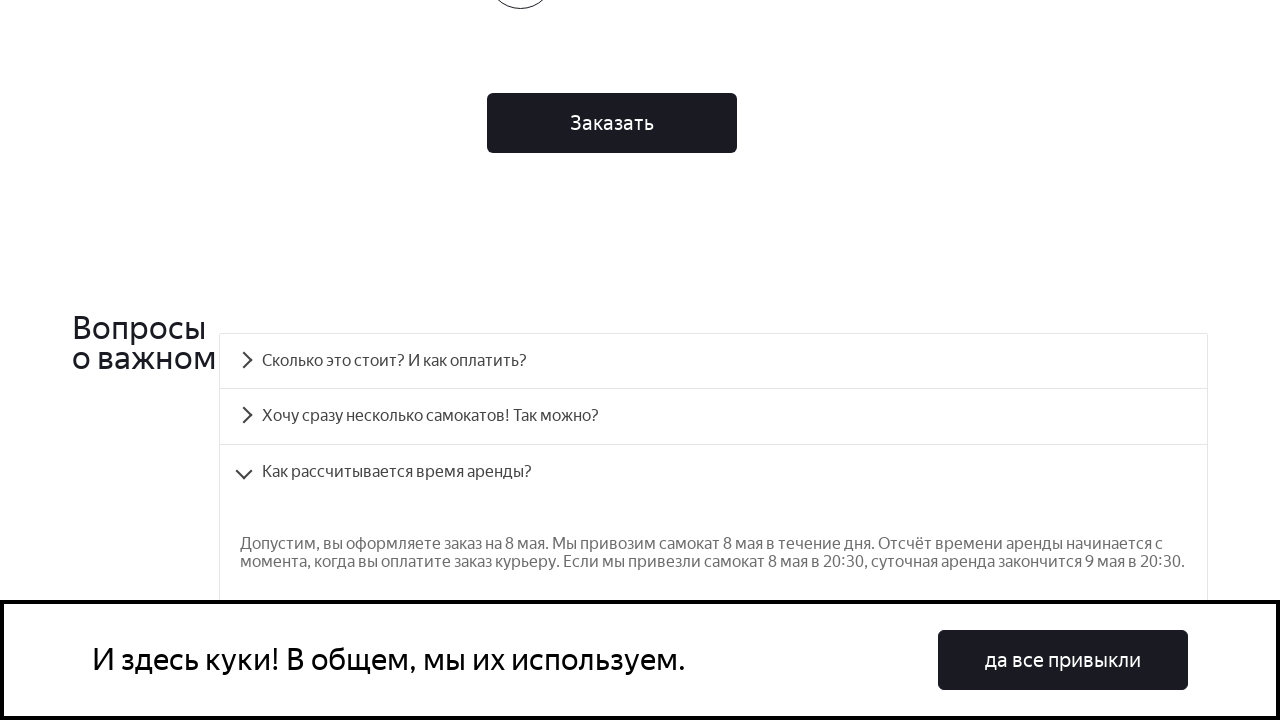

Verified FAQ item 3 text content matches expected answer
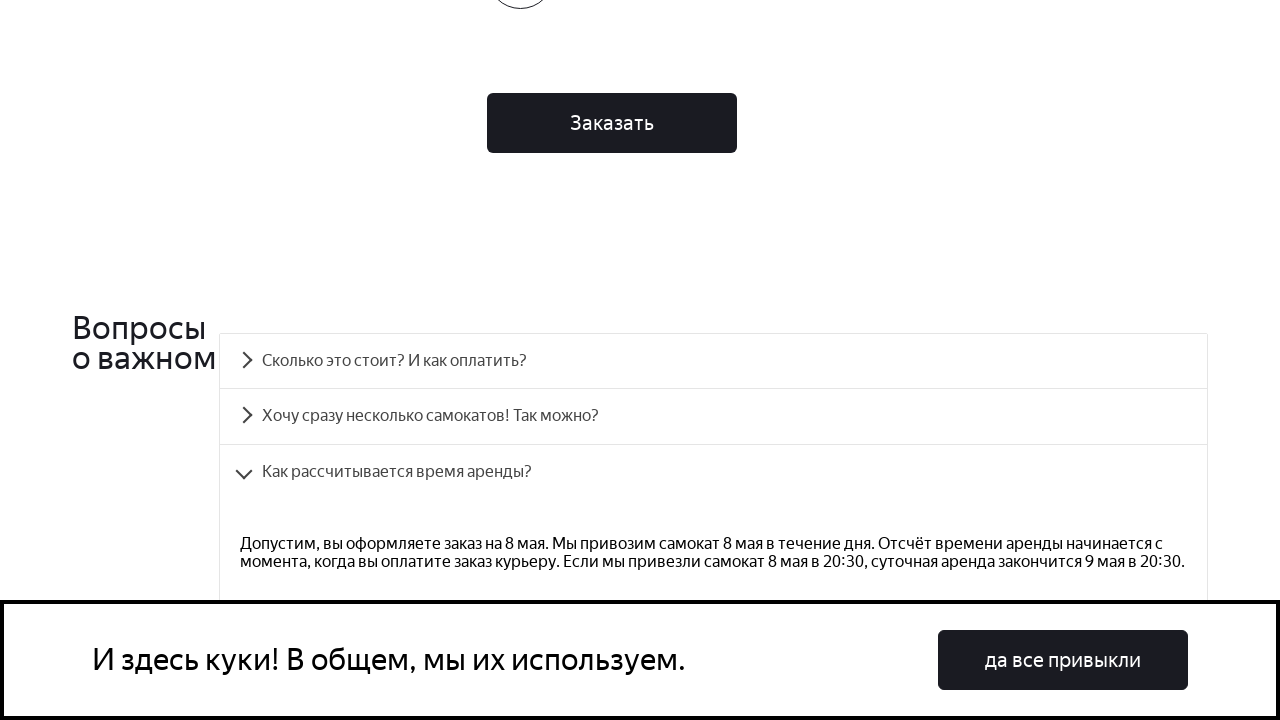

Located FAQ item 4
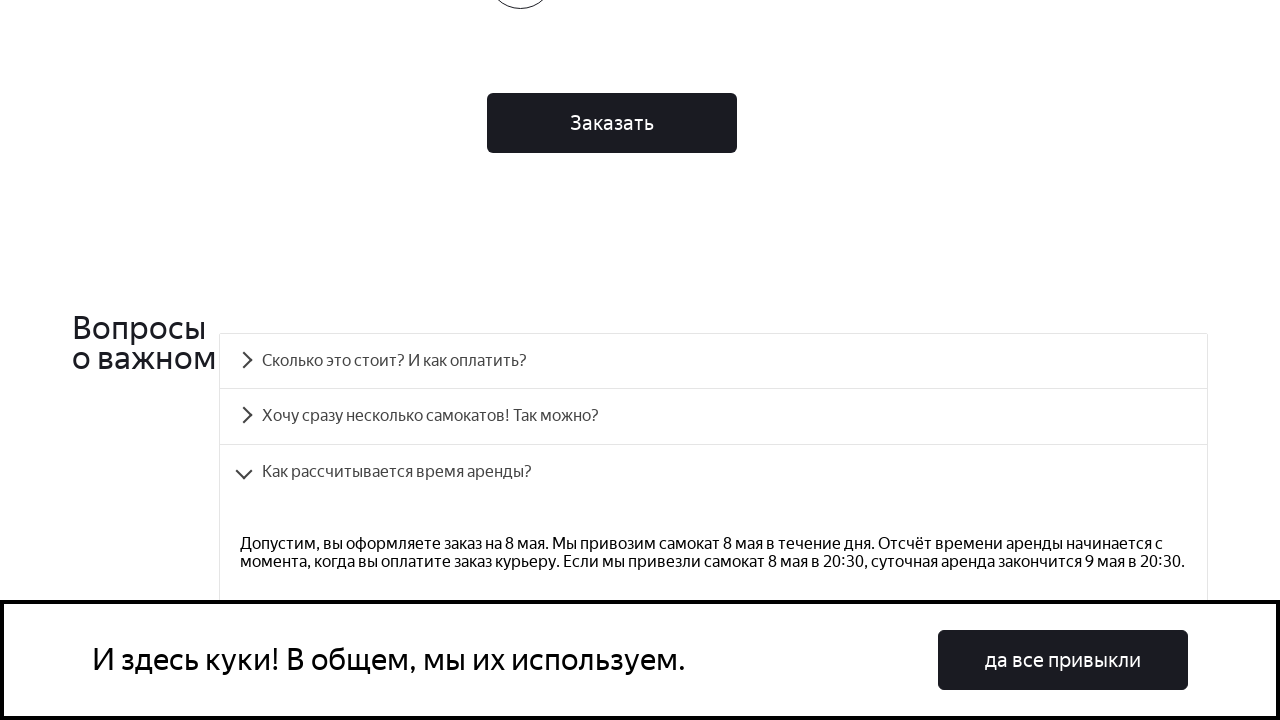

Scrolled to FAQ item 4
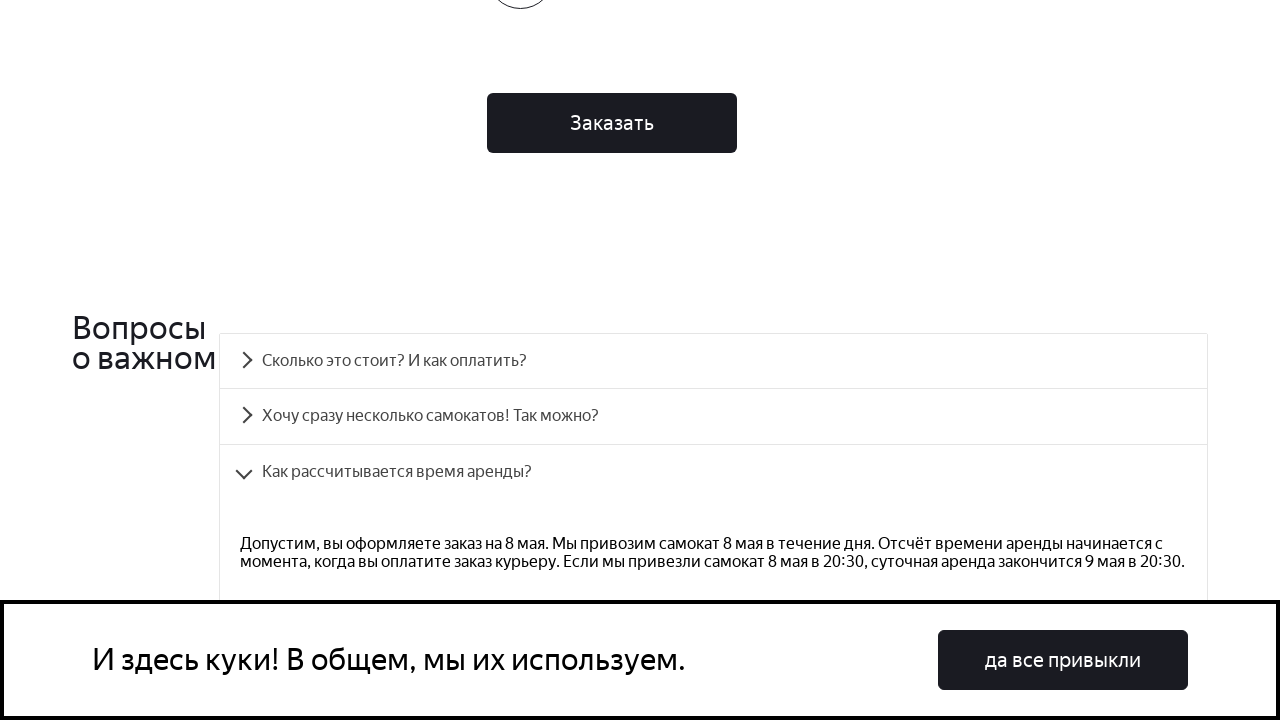

Clicked FAQ item 4 to expand at (714, 360) on //div[@class = 'accordion__item'][4]
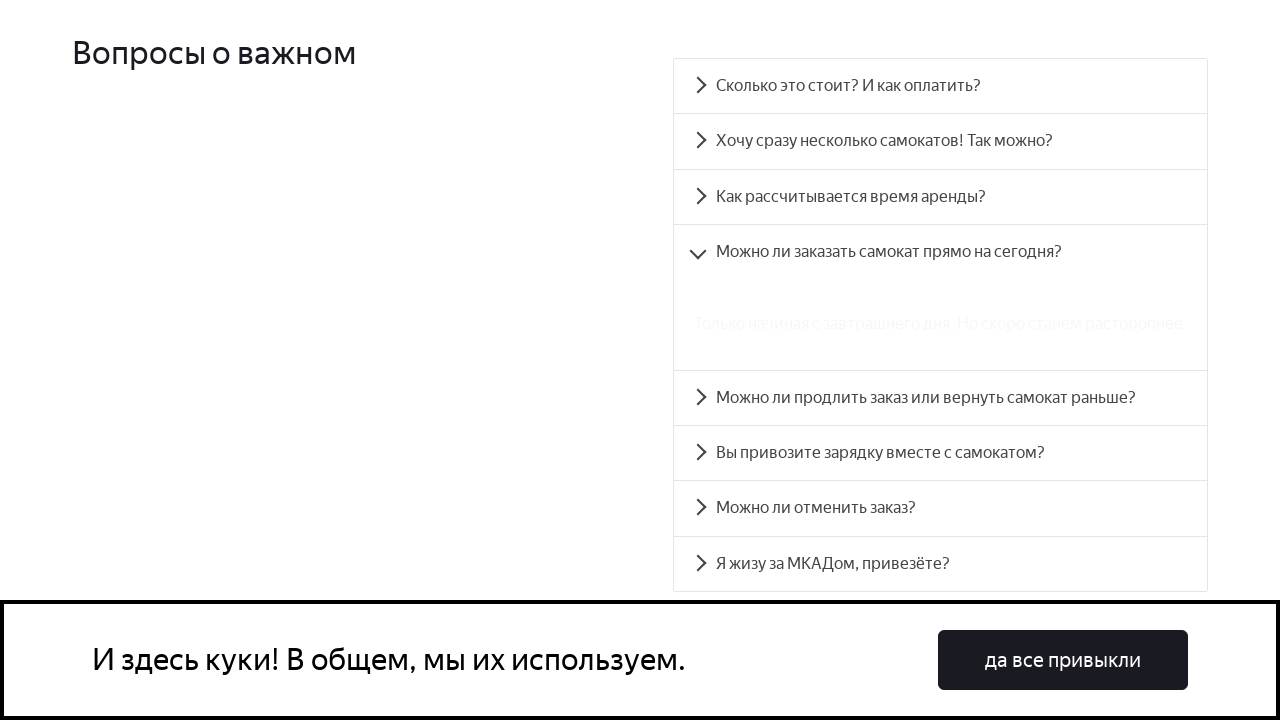

FAQ panel 3 became visible
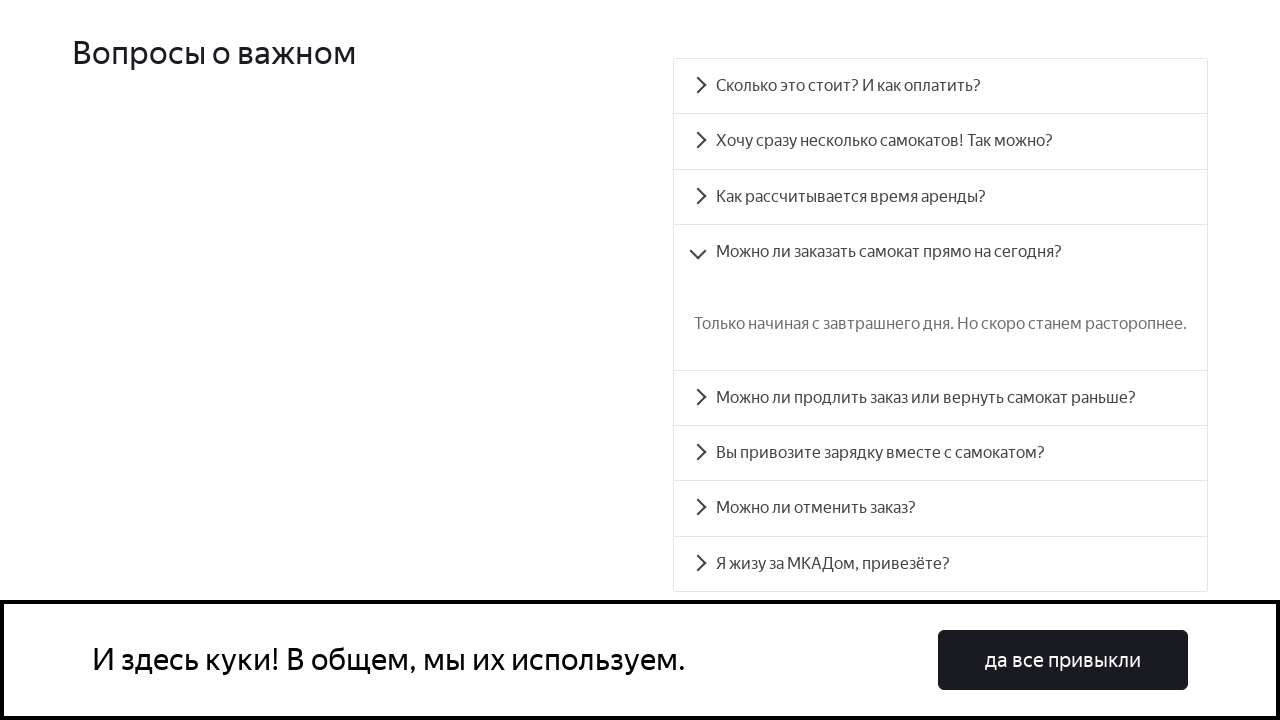

Verified FAQ item 4 text content matches expected answer
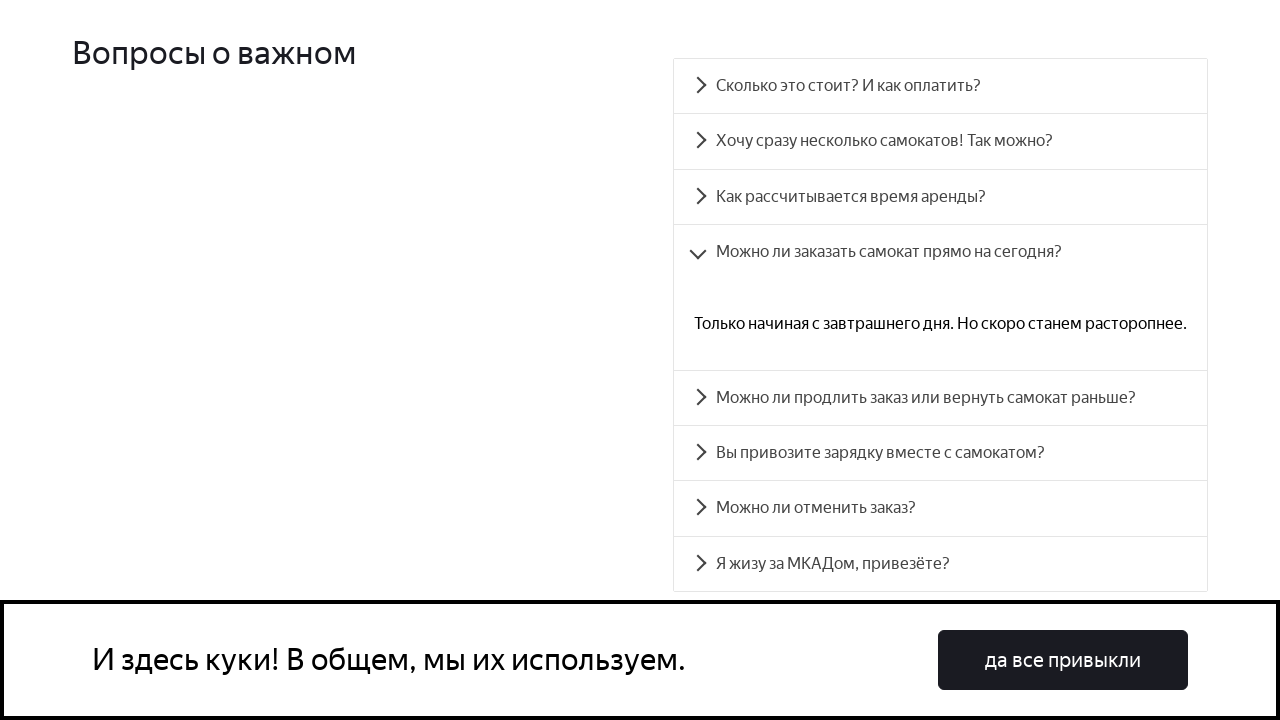

Located FAQ item 5
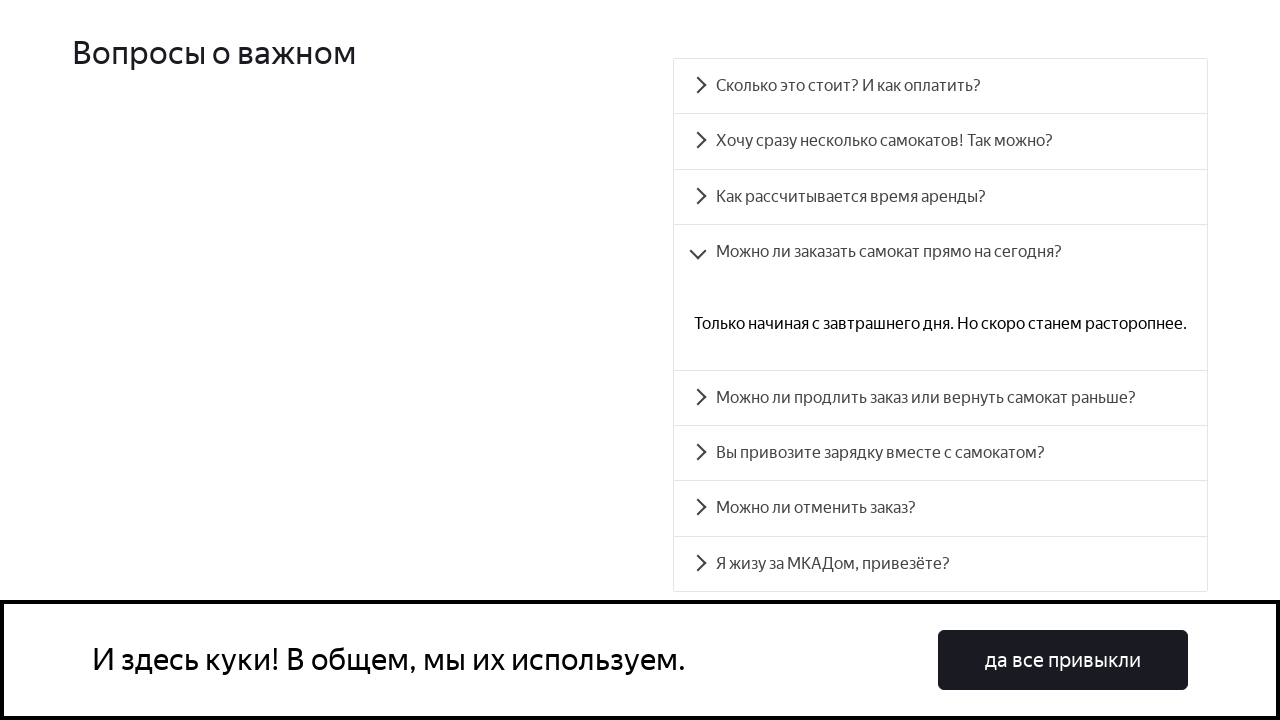

Scrolled to FAQ item 5
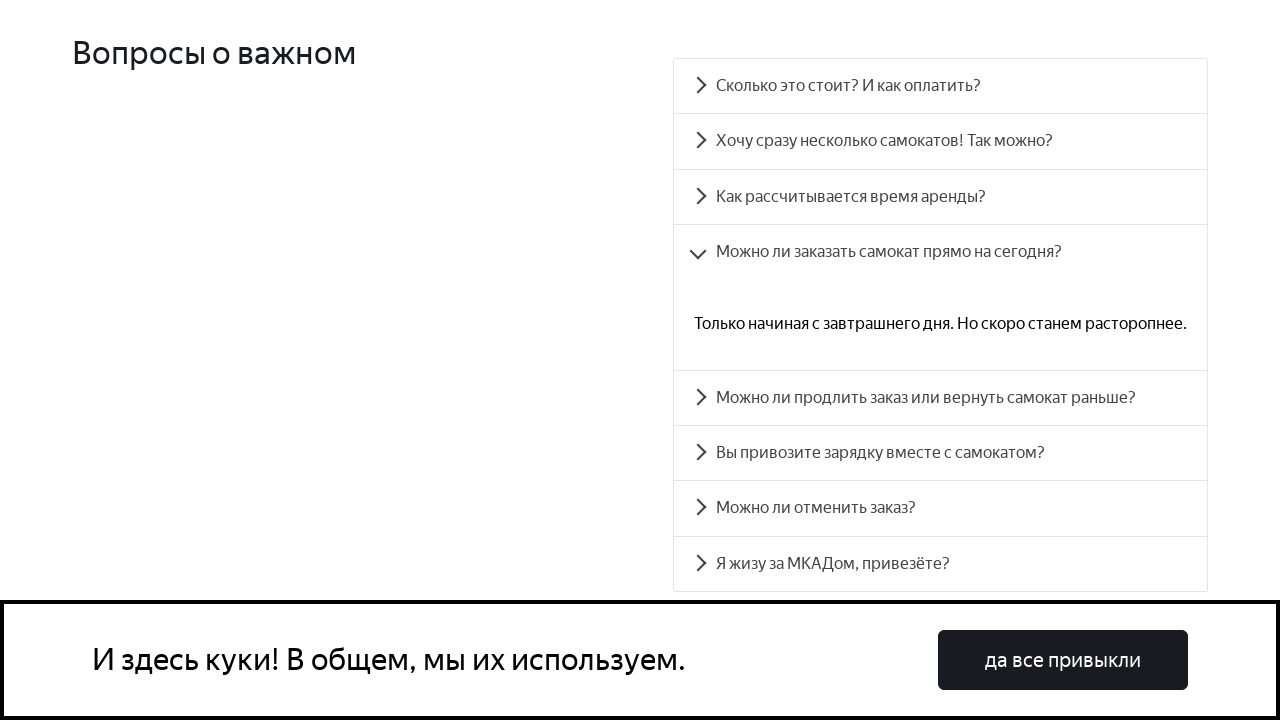

Clicked FAQ item 5 to expand at (940, 397) on //div[@class = 'accordion__item'][5]
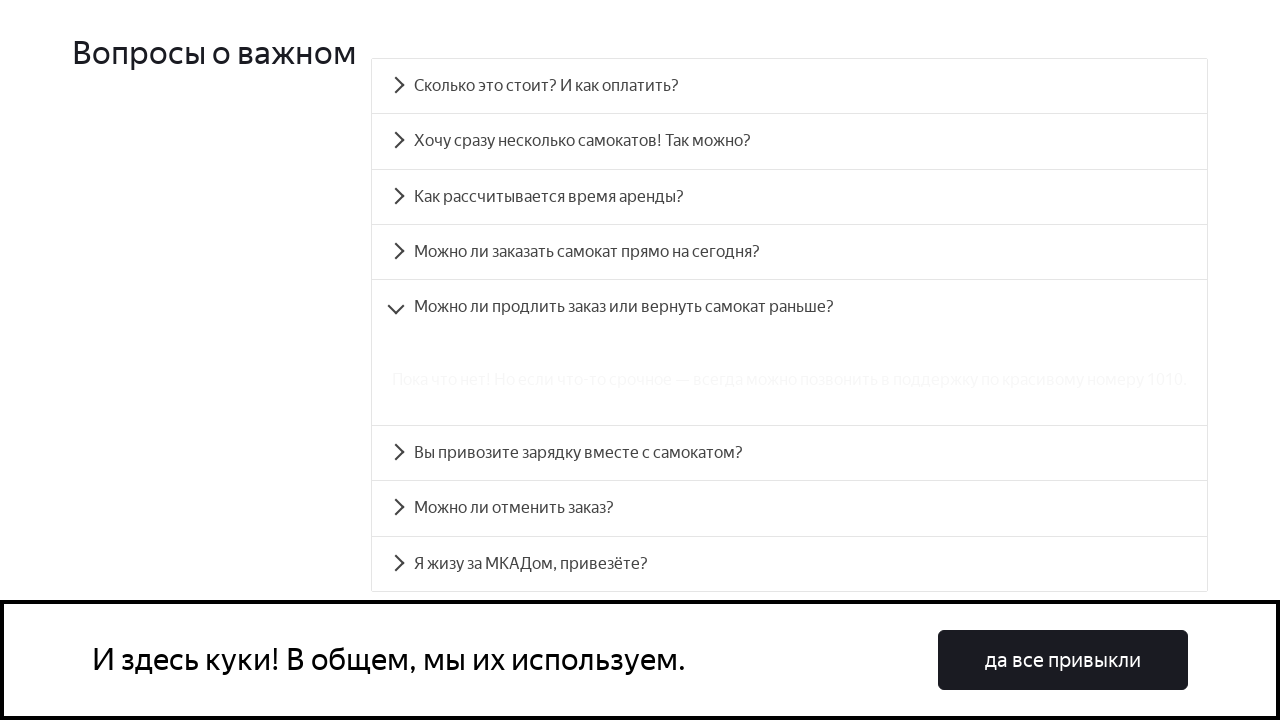

FAQ panel 4 became visible
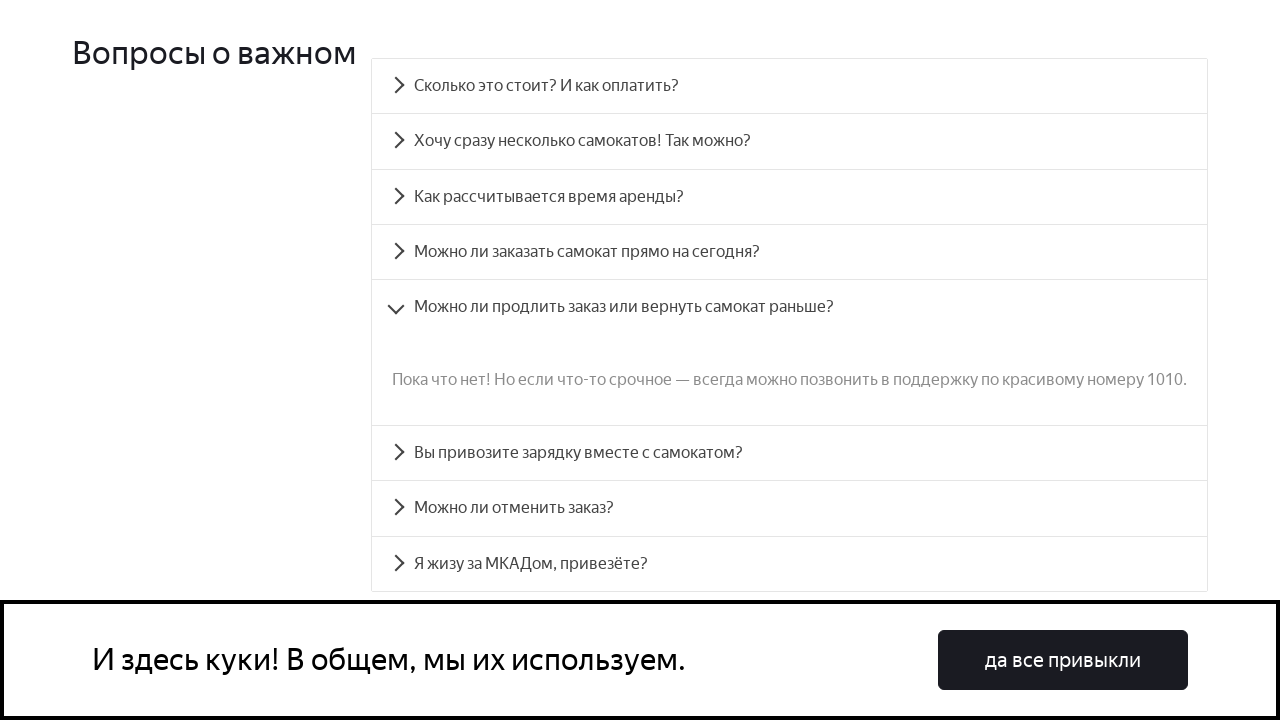

Verified FAQ item 5 text content matches expected answer
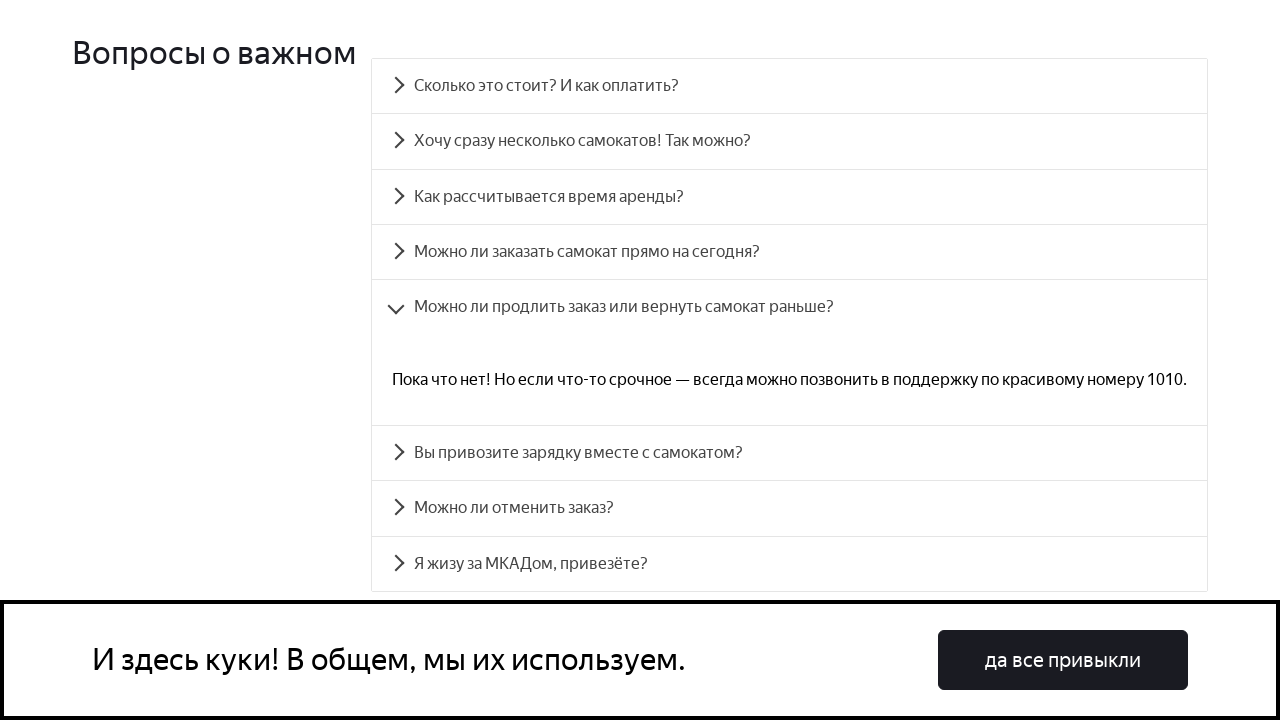

Located FAQ item 6
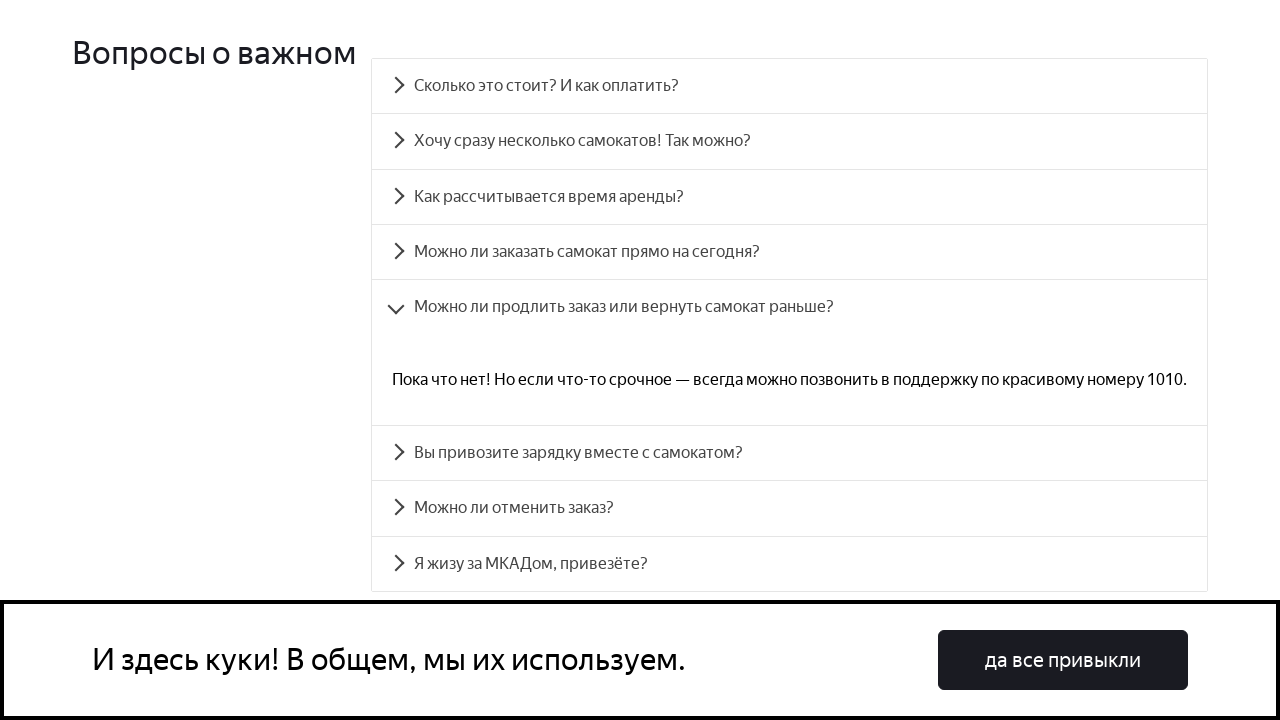

Scrolled to FAQ item 6
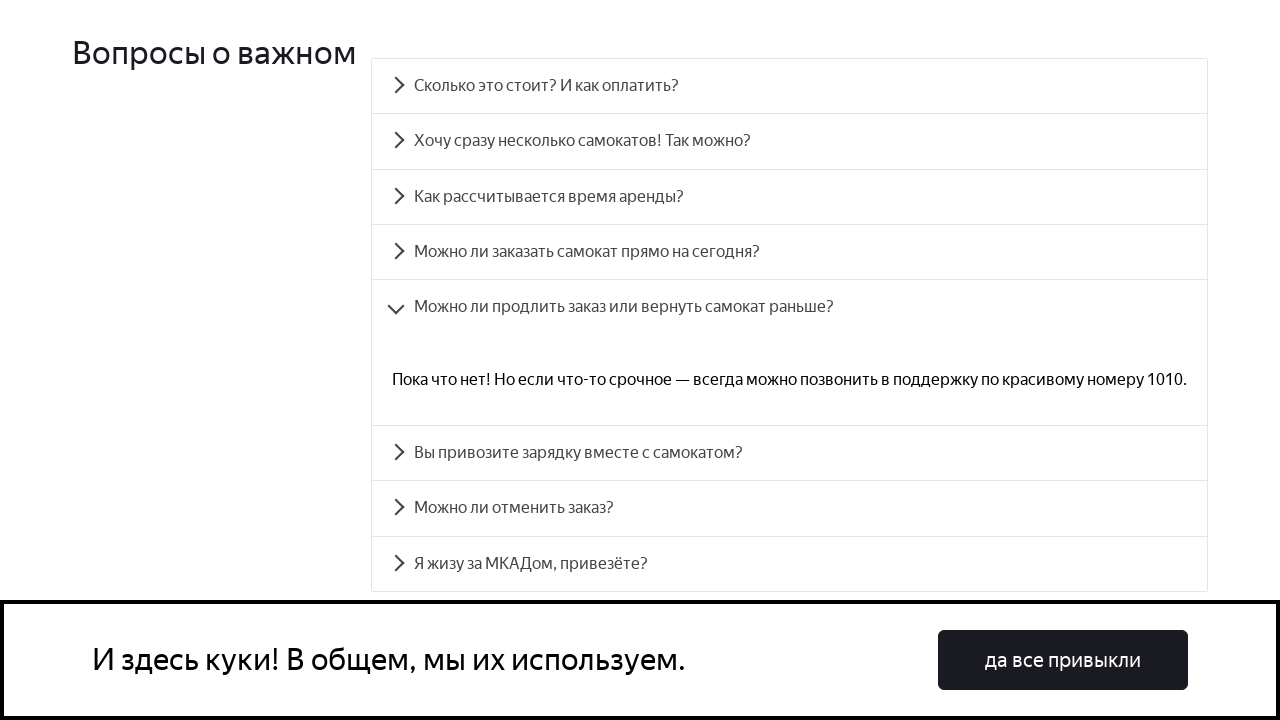

Clicked FAQ item 6 to expand at (790, 453) on //div[@class = 'accordion__item'][6]
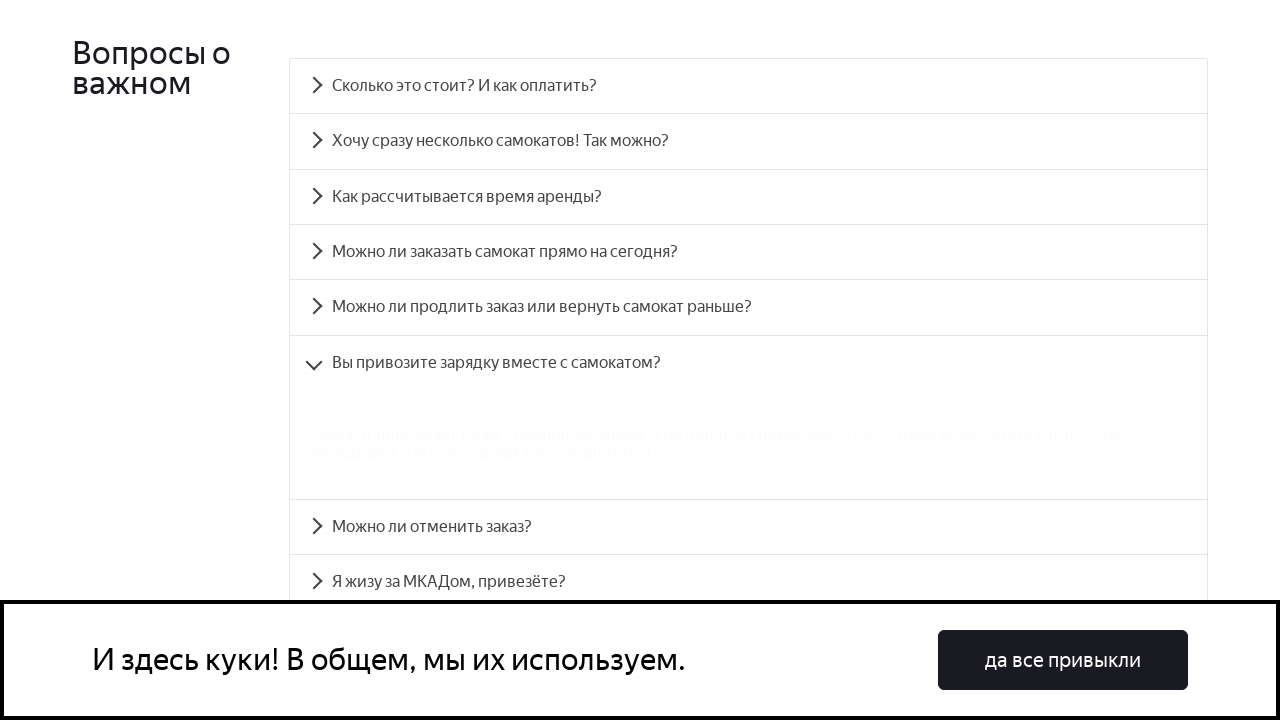

FAQ panel 5 became visible
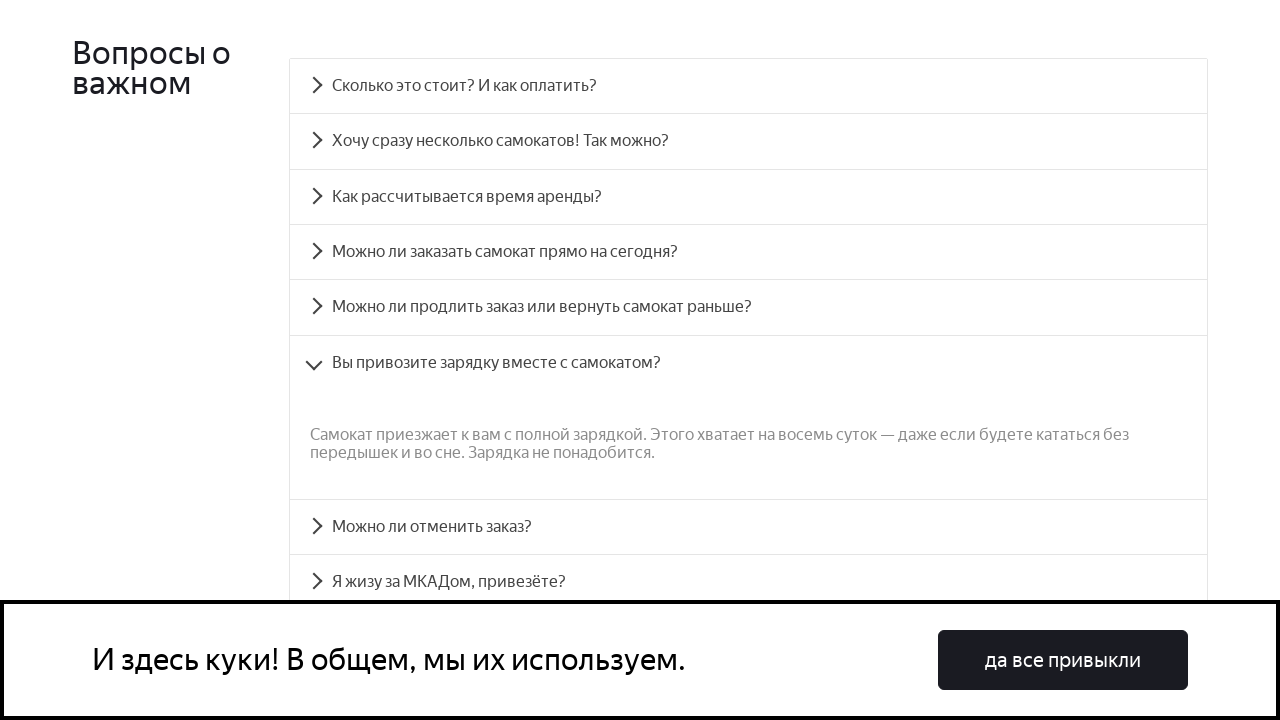

Verified FAQ item 6 text content matches expected answer
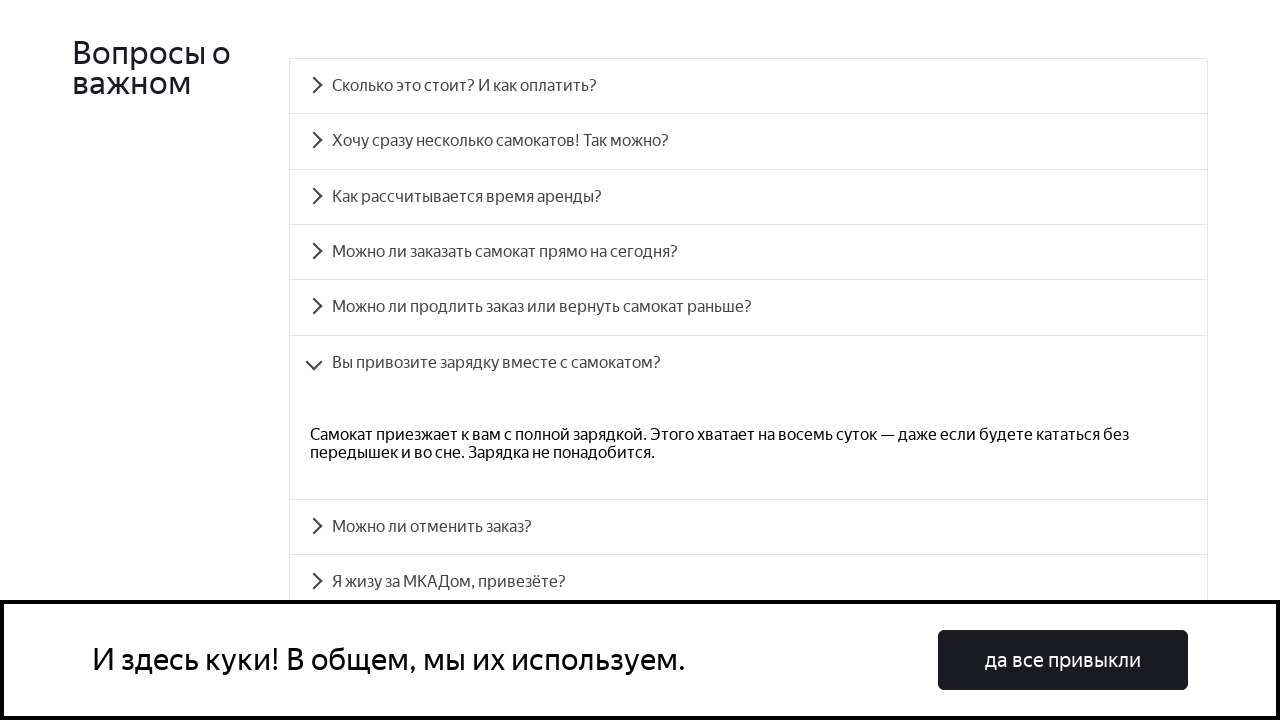

Located FAQ item 7
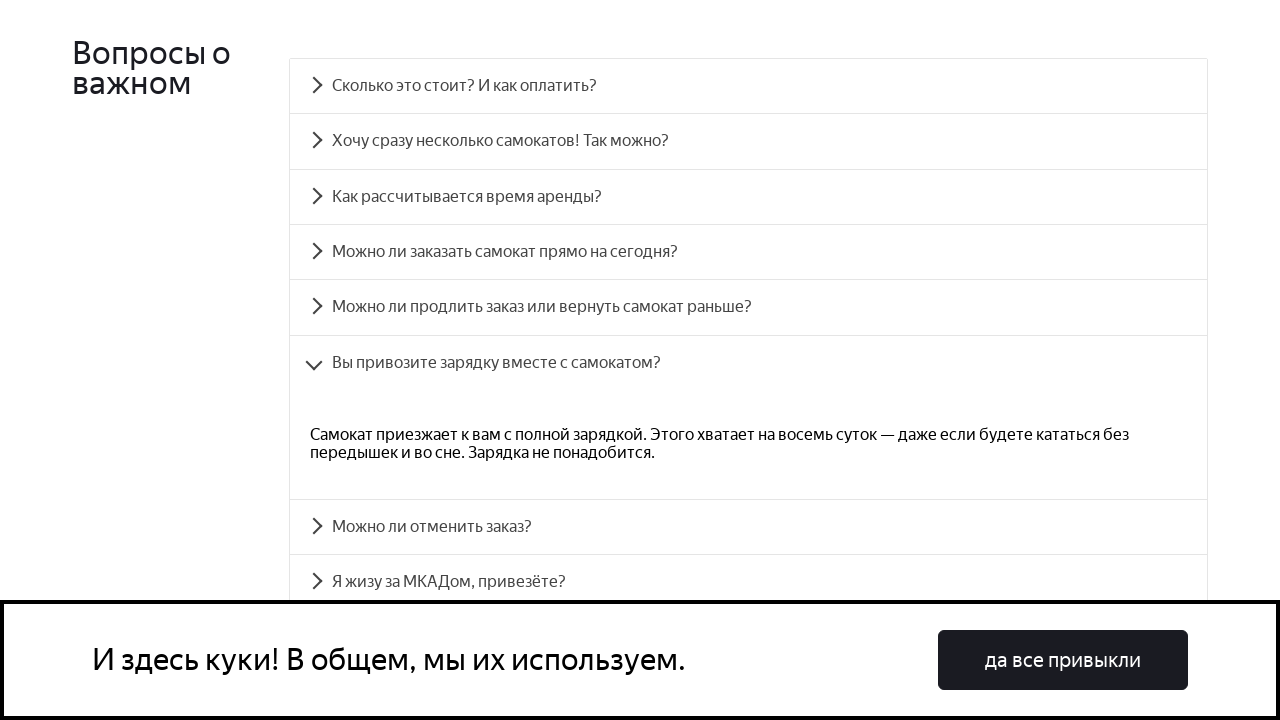

Scrolled to FAQ item 7
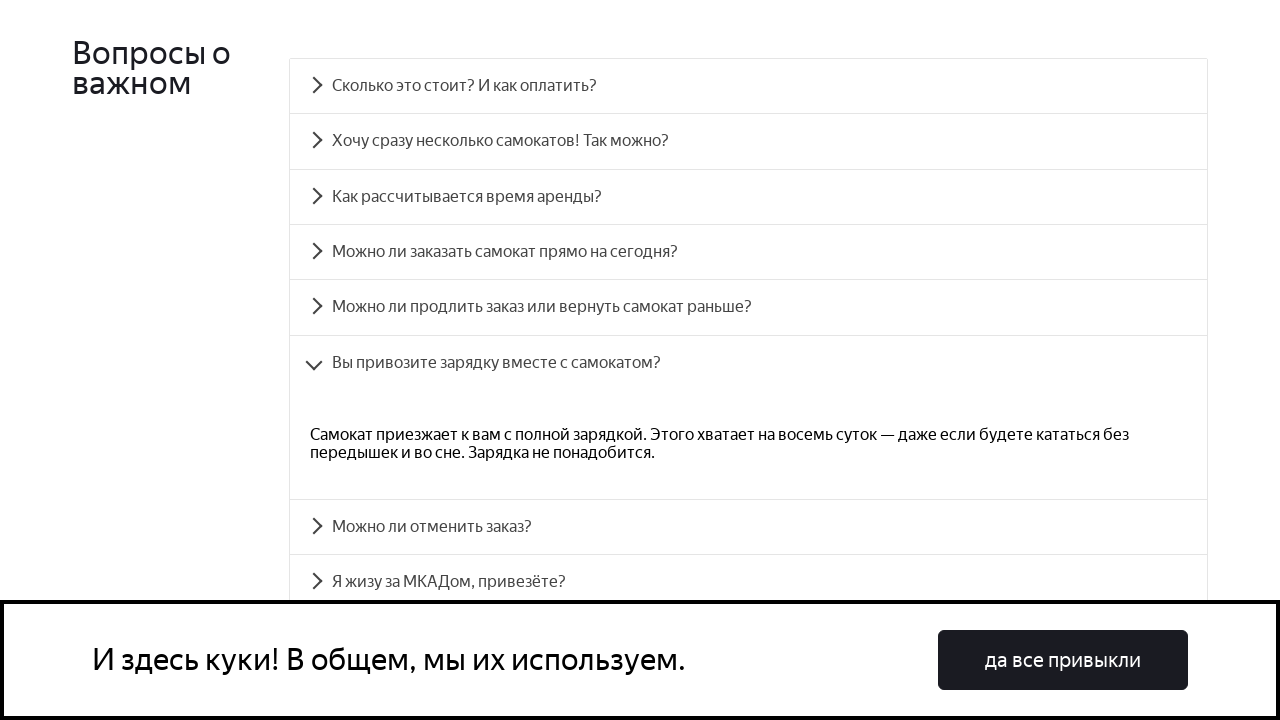

Clicked FAQ item 7 to expand at (748, 527) on //div[@class = 'accordion__item'][7]
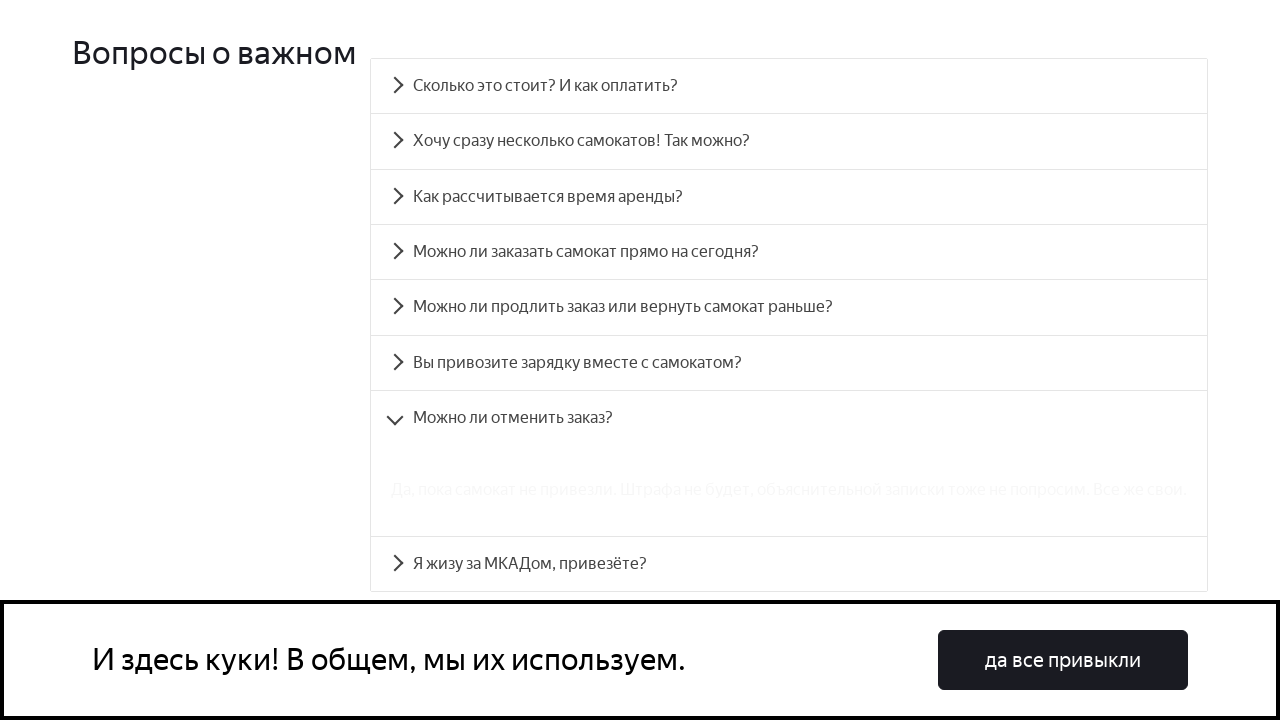

FAQ panel 6 became visible
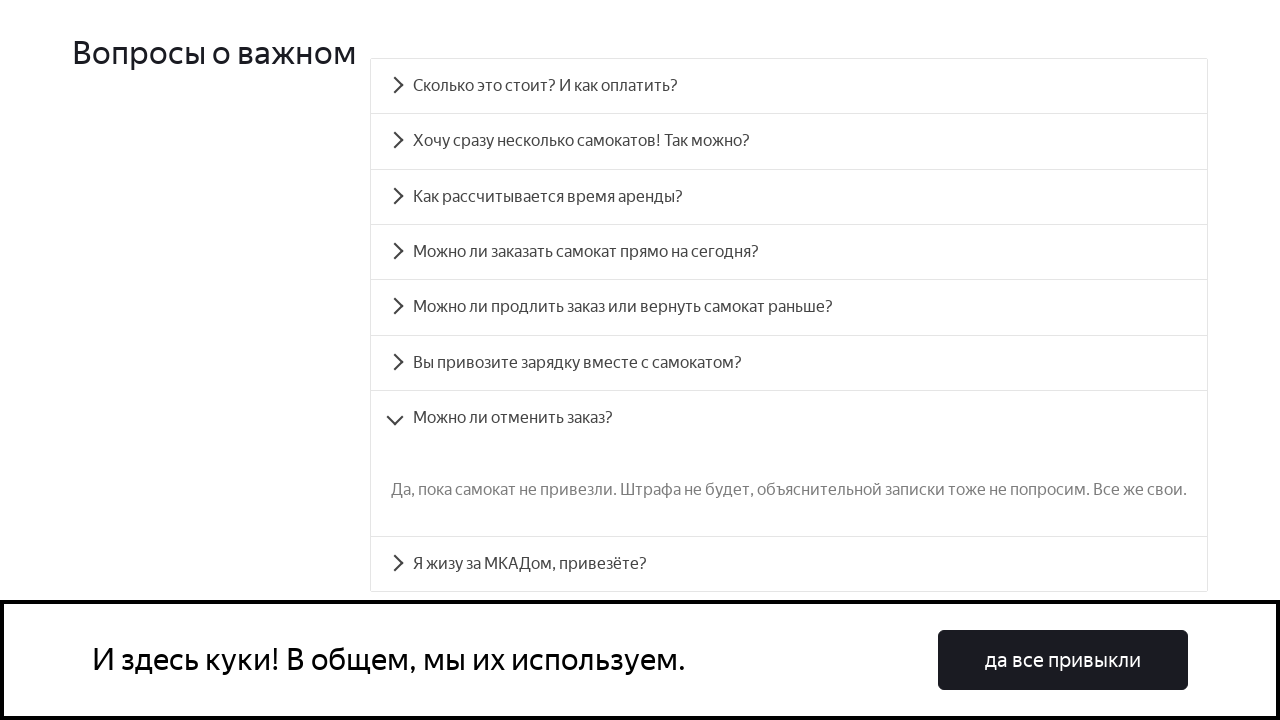

Verified FAQ item 7 text content matches expected answer
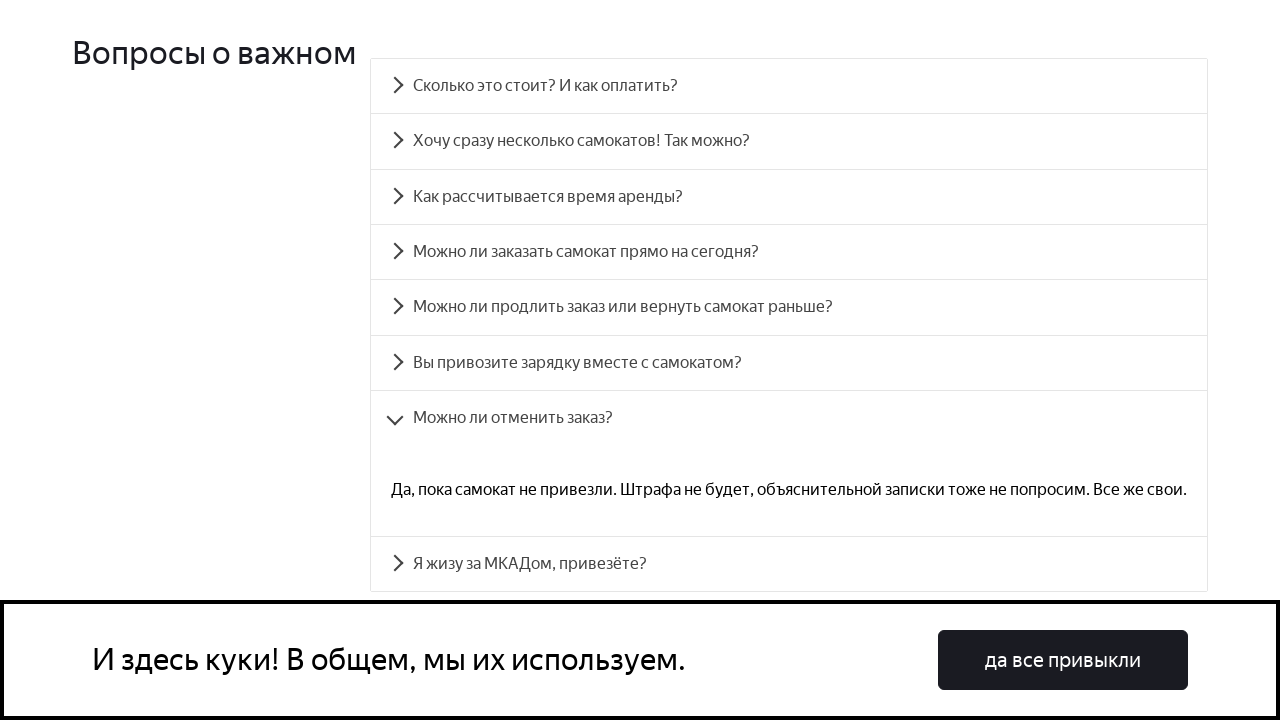

Located FAQ item 8
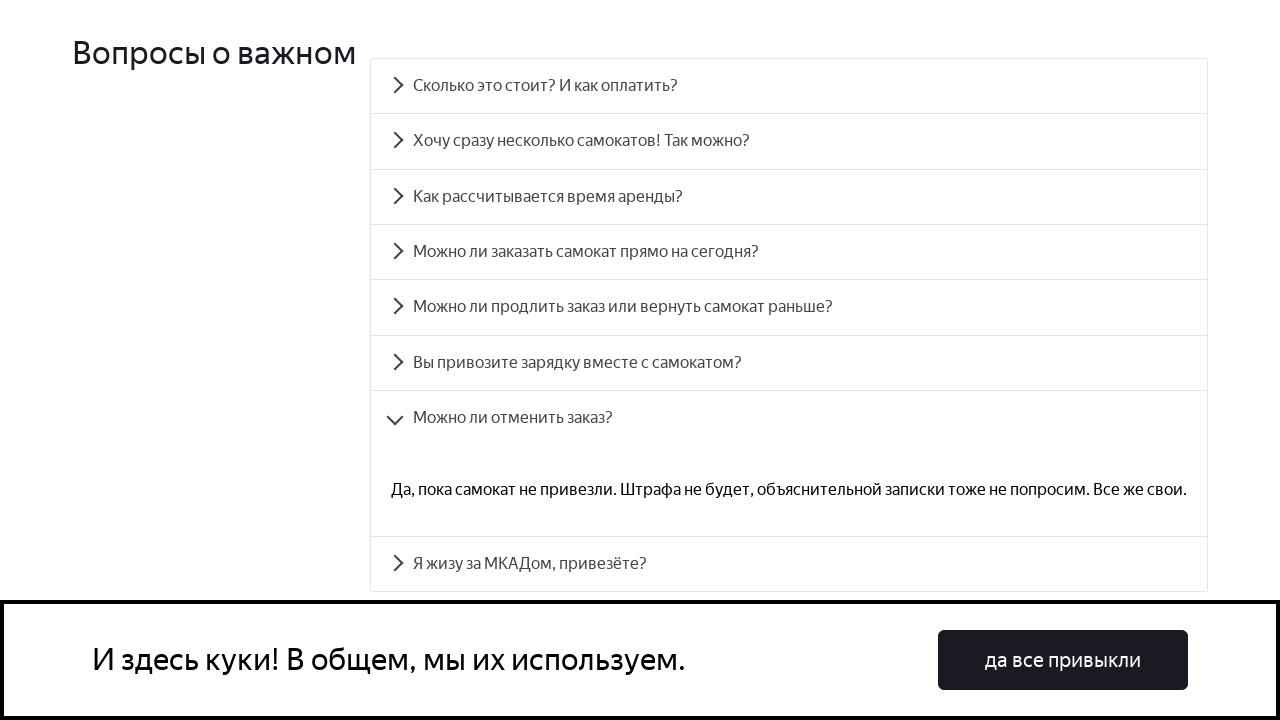

Scrolled to FAQ item 8
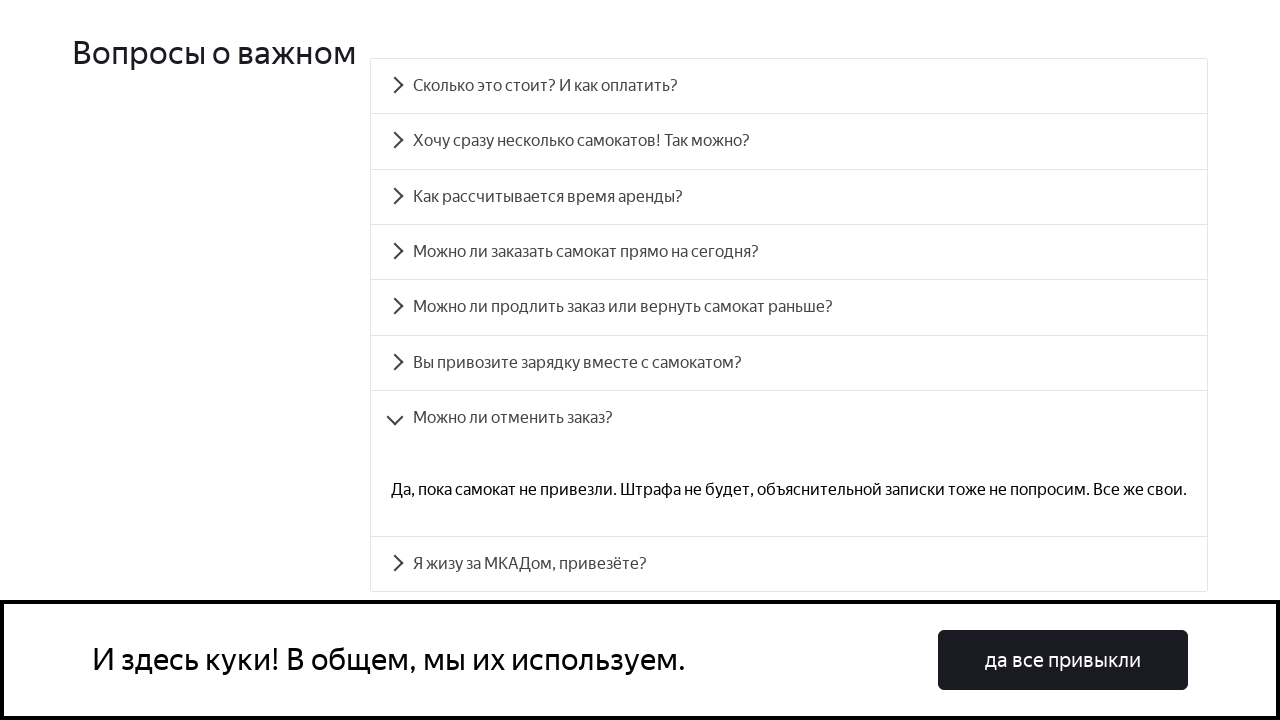

Clicked FAQ item 8 to expand at (789, 564) on //div[@class = 'accordion__item'][8]
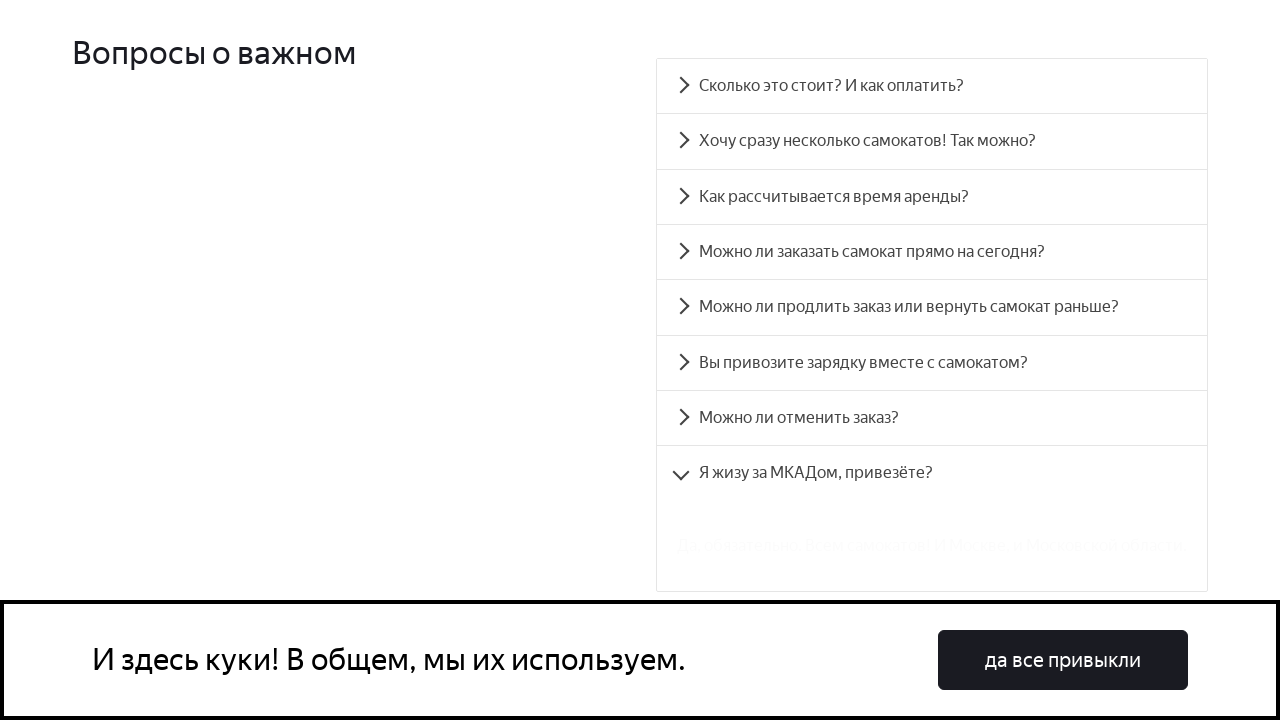

FAQ panel 7 became visible
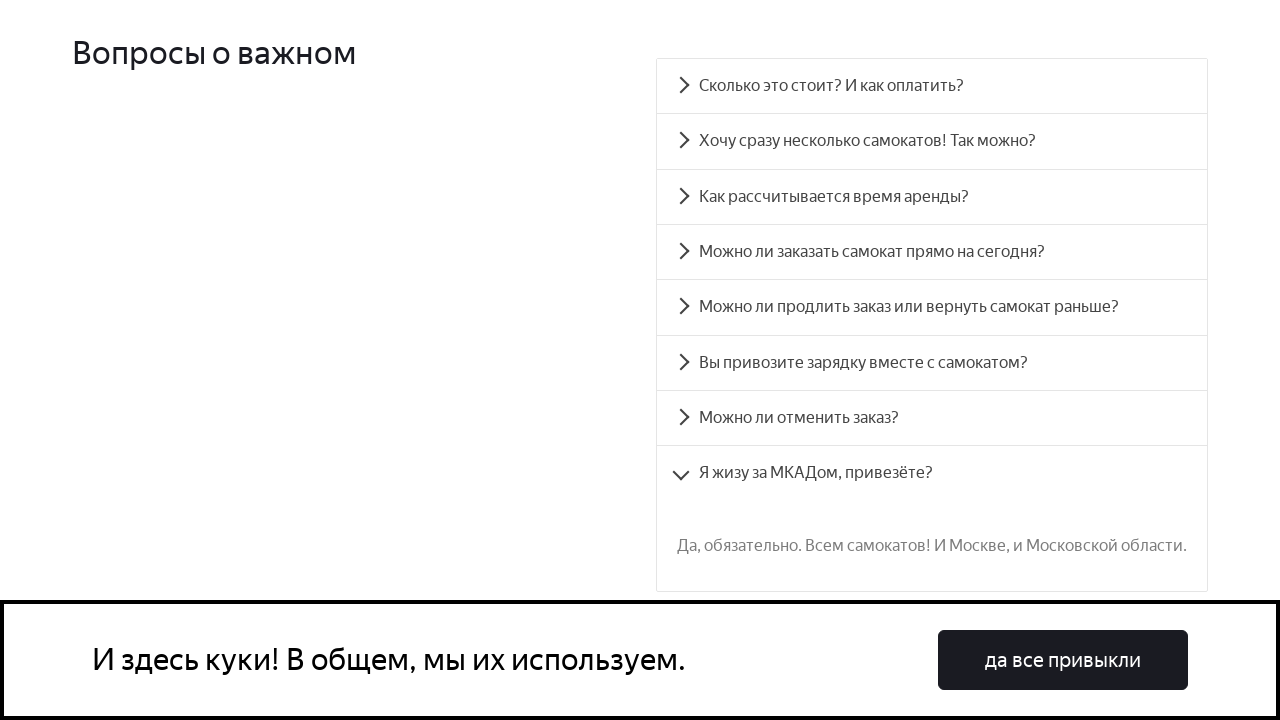

Verified FAQ item 8 text content matches expected answer
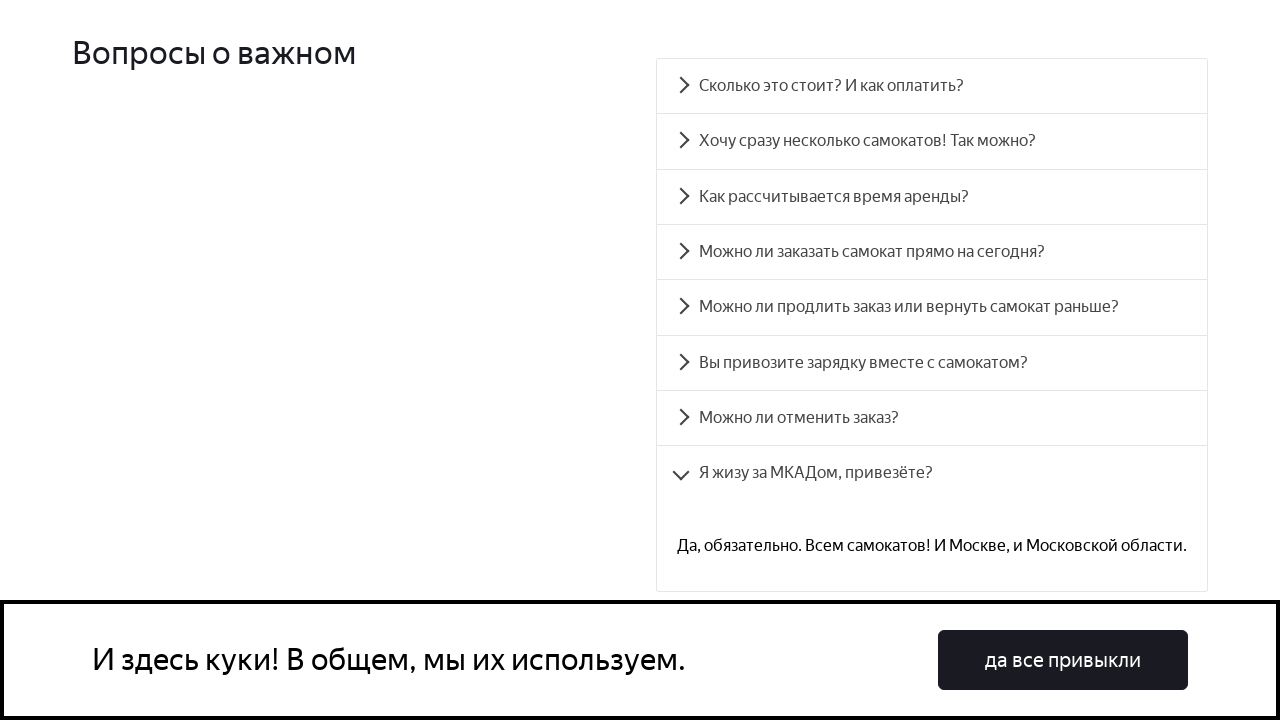

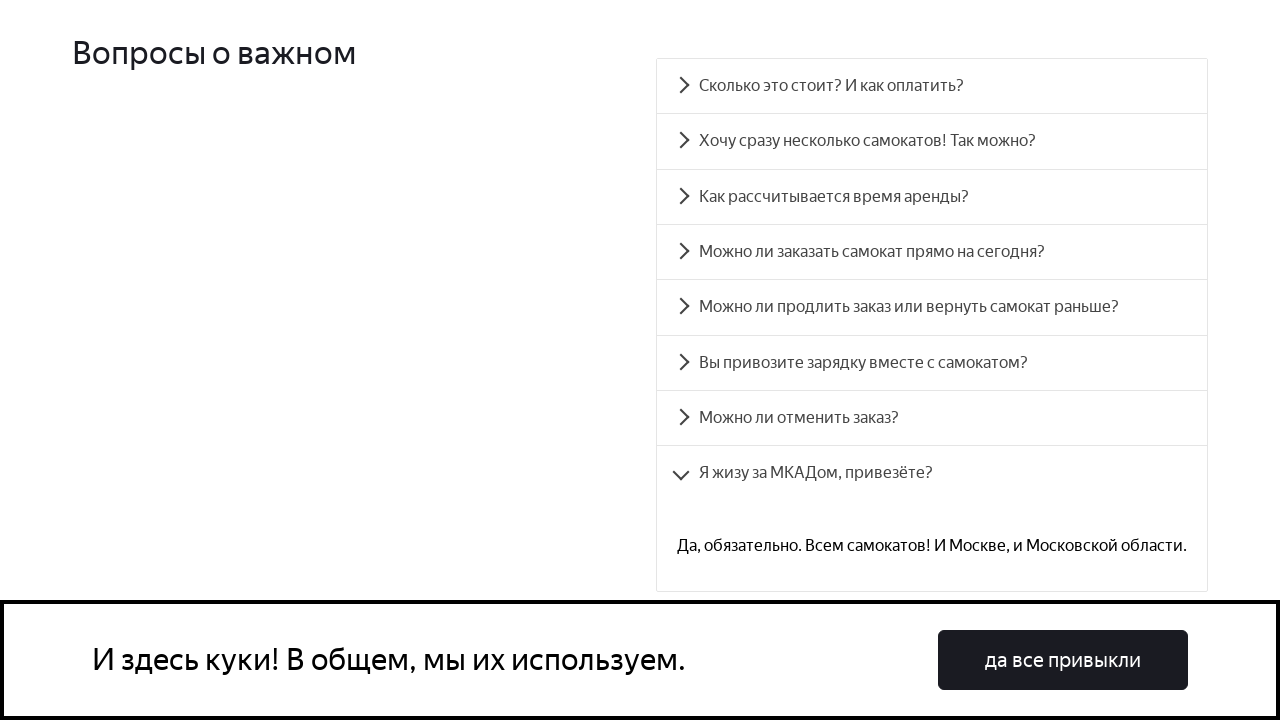